Tests multiple checkbox functionality by selecting all checkboxes, verifying selection, then deselecting all, and finally selecting specific individual checkboxes.

Starting URL: https://automationfc.github.io/multiple-fields/

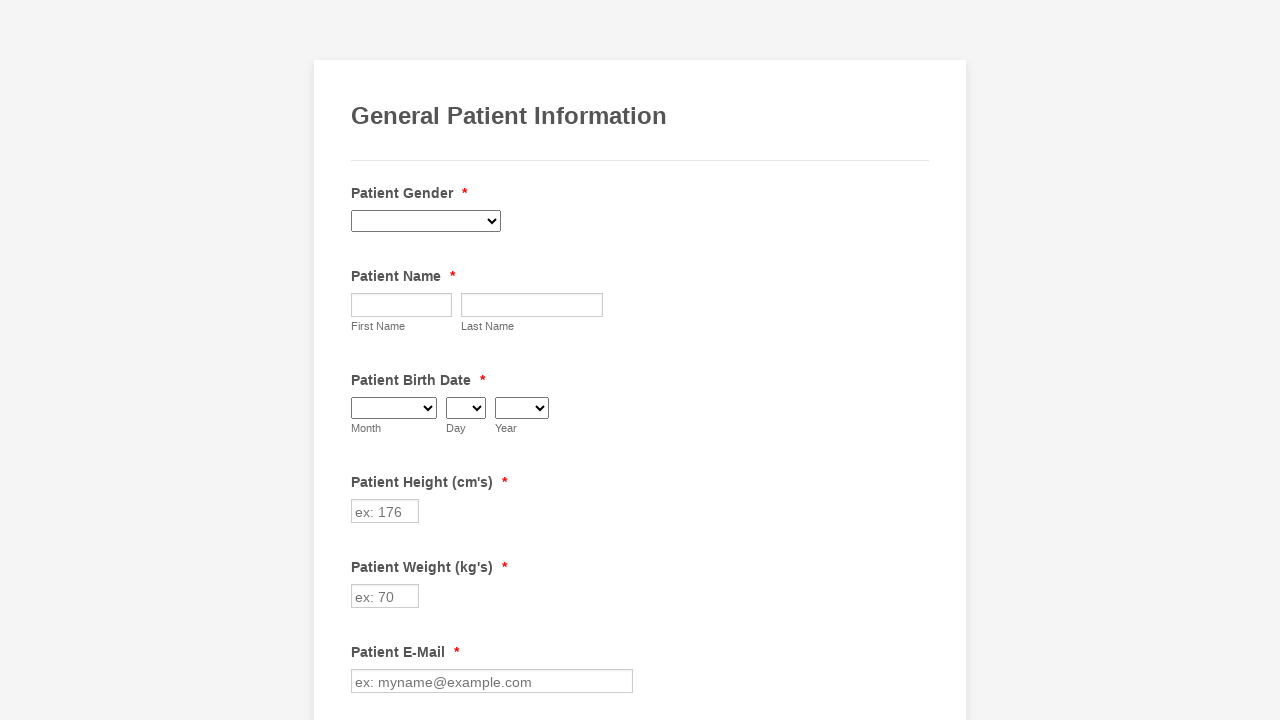

Waited for checkboxes to load
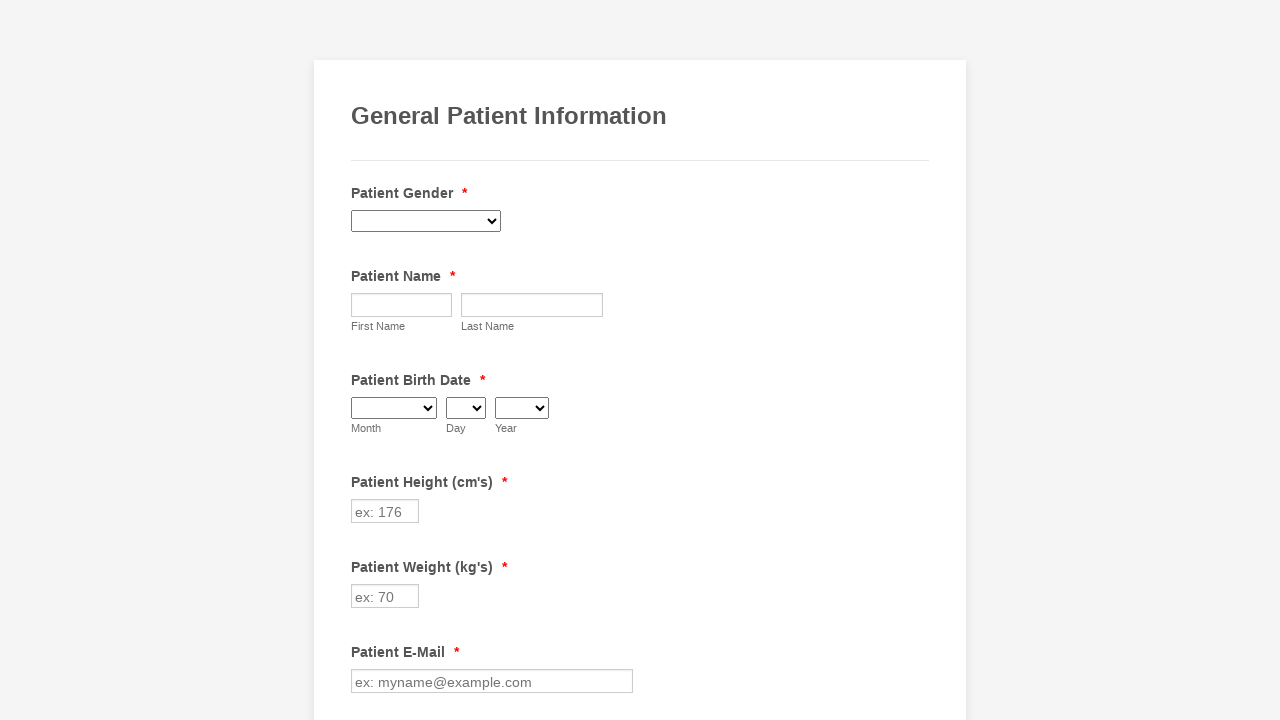

Located all checkboxes - found 29 checkboxes
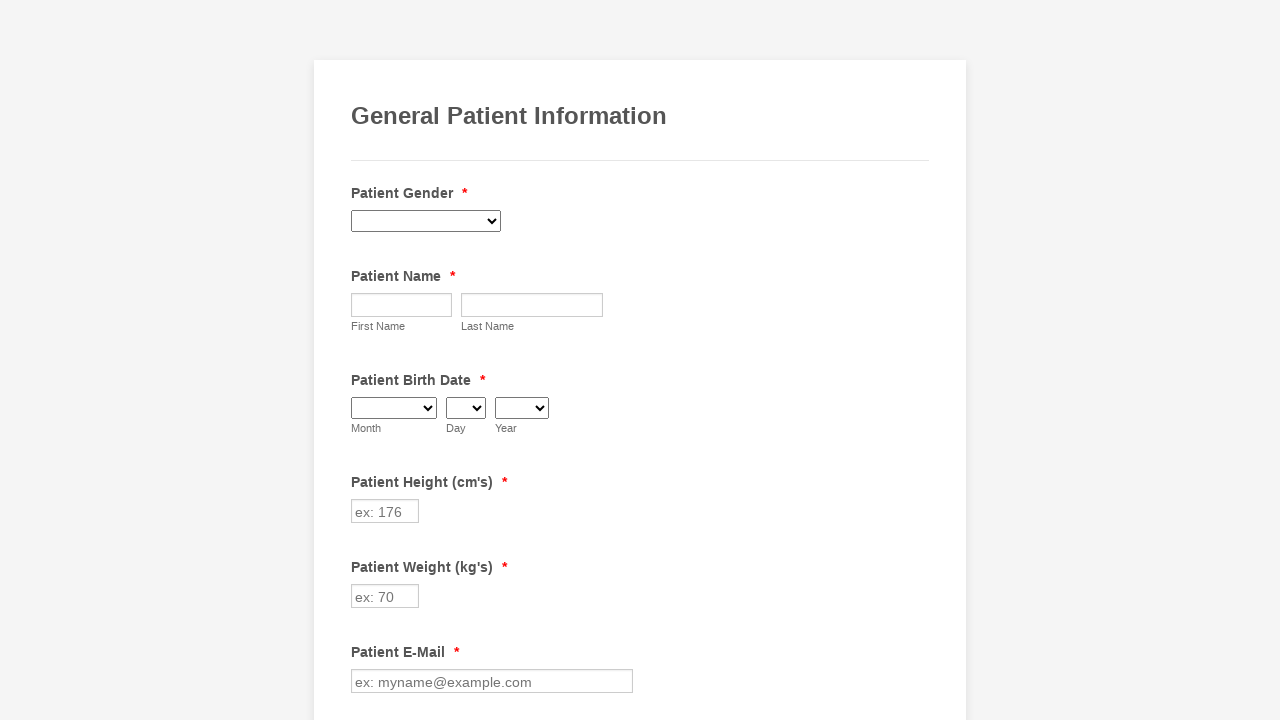

Selected checkbox 1 of 29 at (362, 360) on span.form-checkbox-item>input >> nth=0
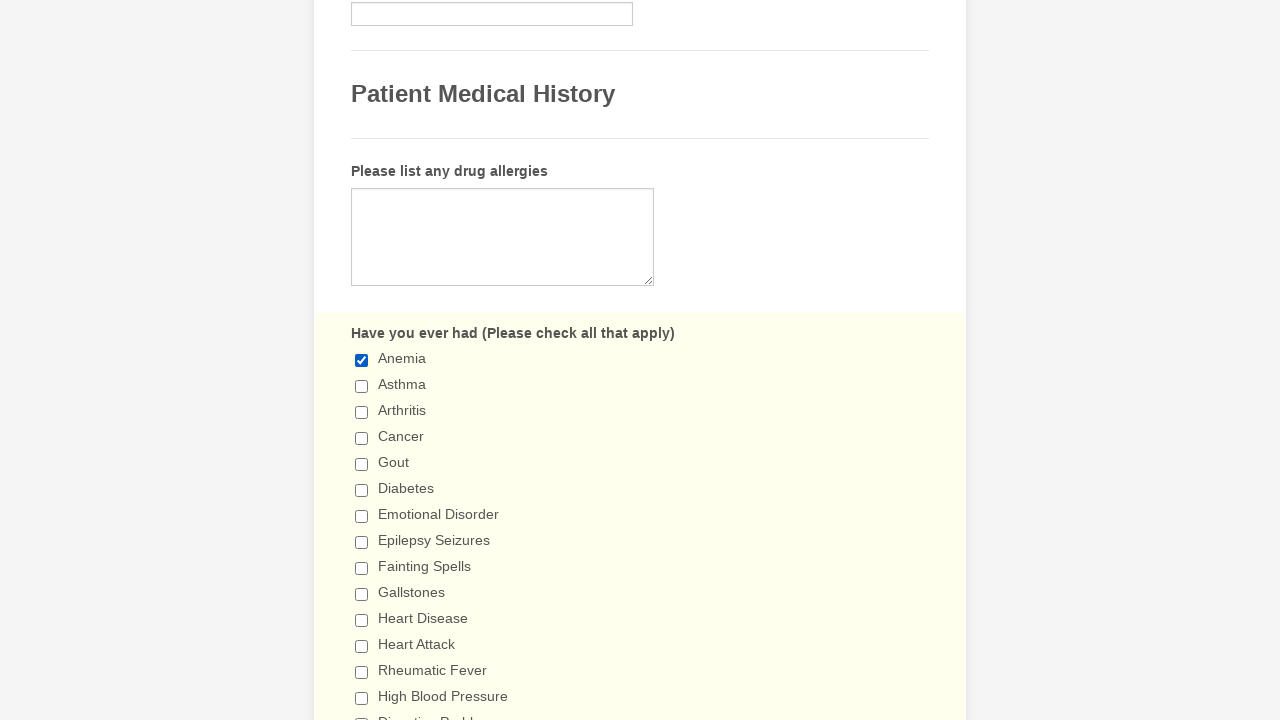

Selected checkbox 2 of 29 at (362, 386) on span.form-checkbox-item>input >> nth=1
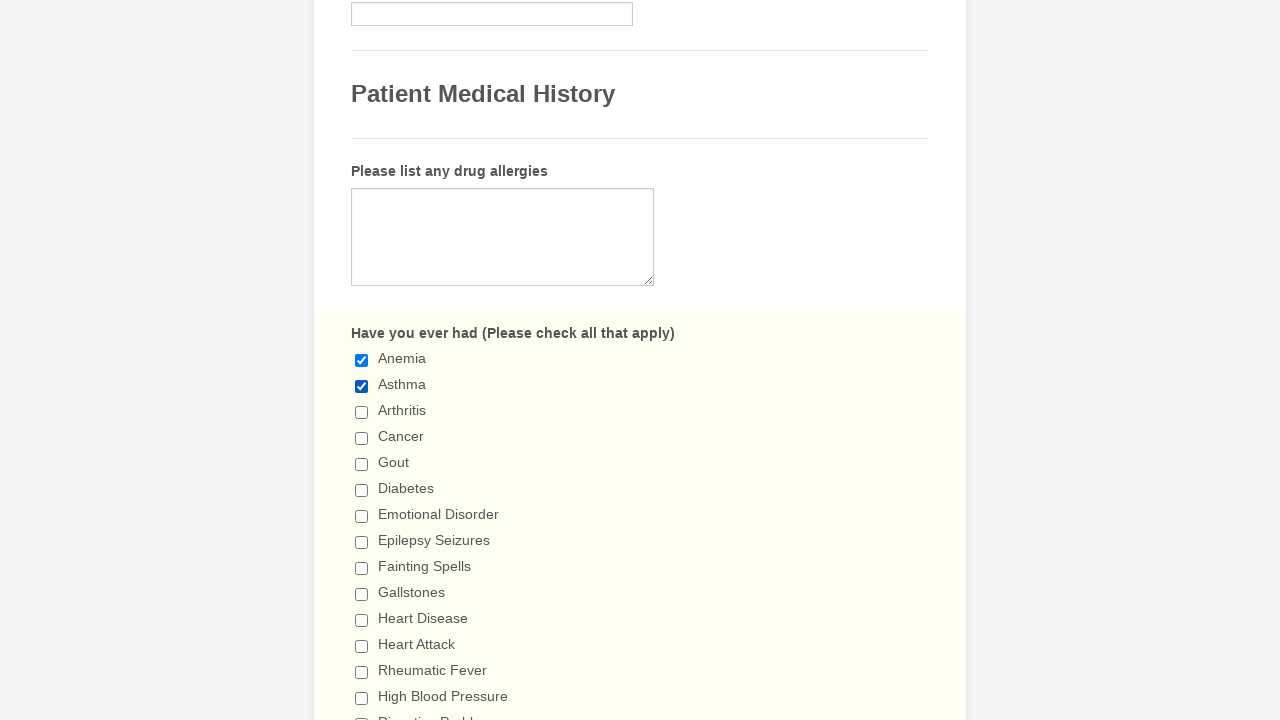

Selected checkbox 3 of 29 at (362, 412) on span.form-checkbox-item>input >> nth=2
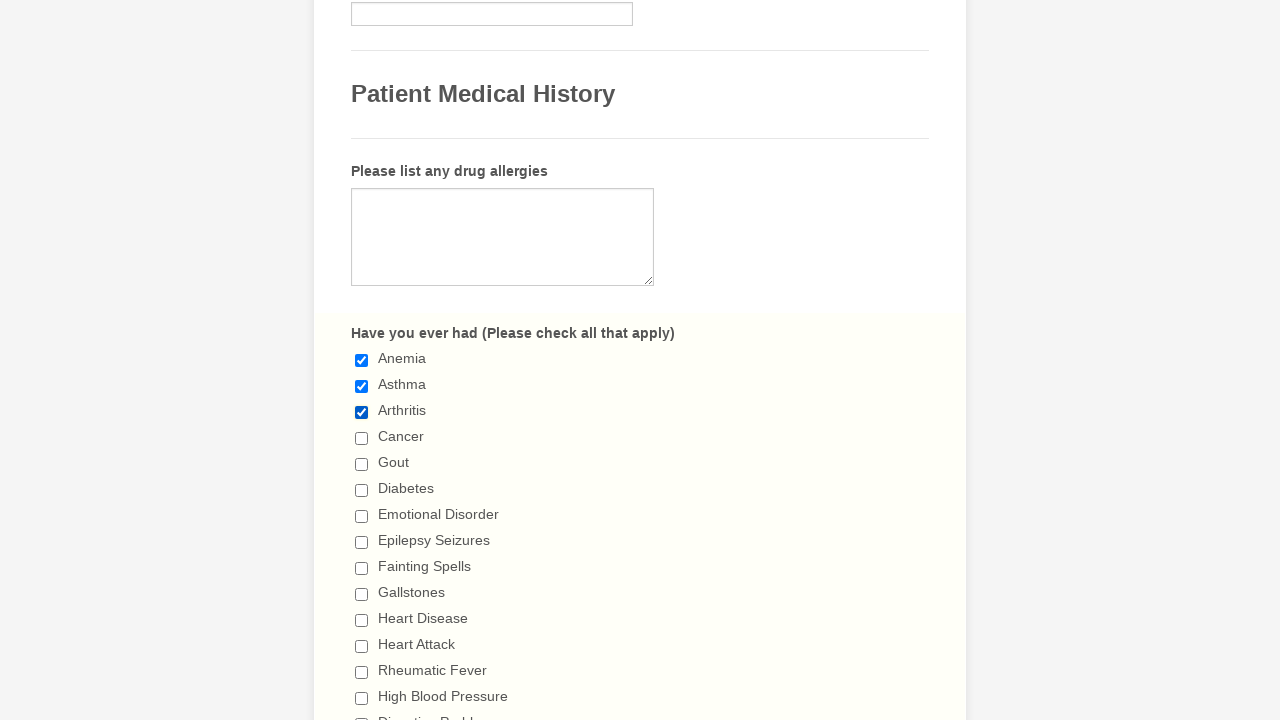

Selected checkbox 4 of 29 at (362, 438) on span.form-checkbox-item>input >> nth=3
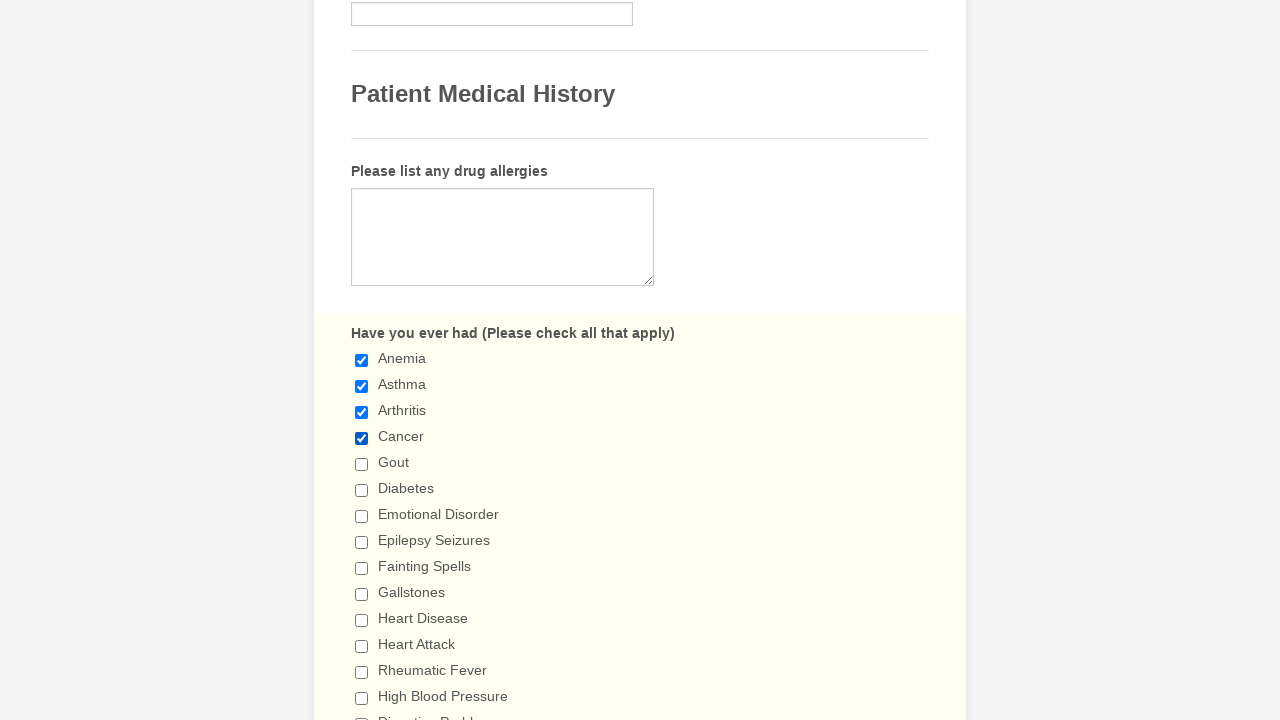

Selected checkbox 5 of 29 at (362, 464) on span.form-checkbox-item>input >> nth=4
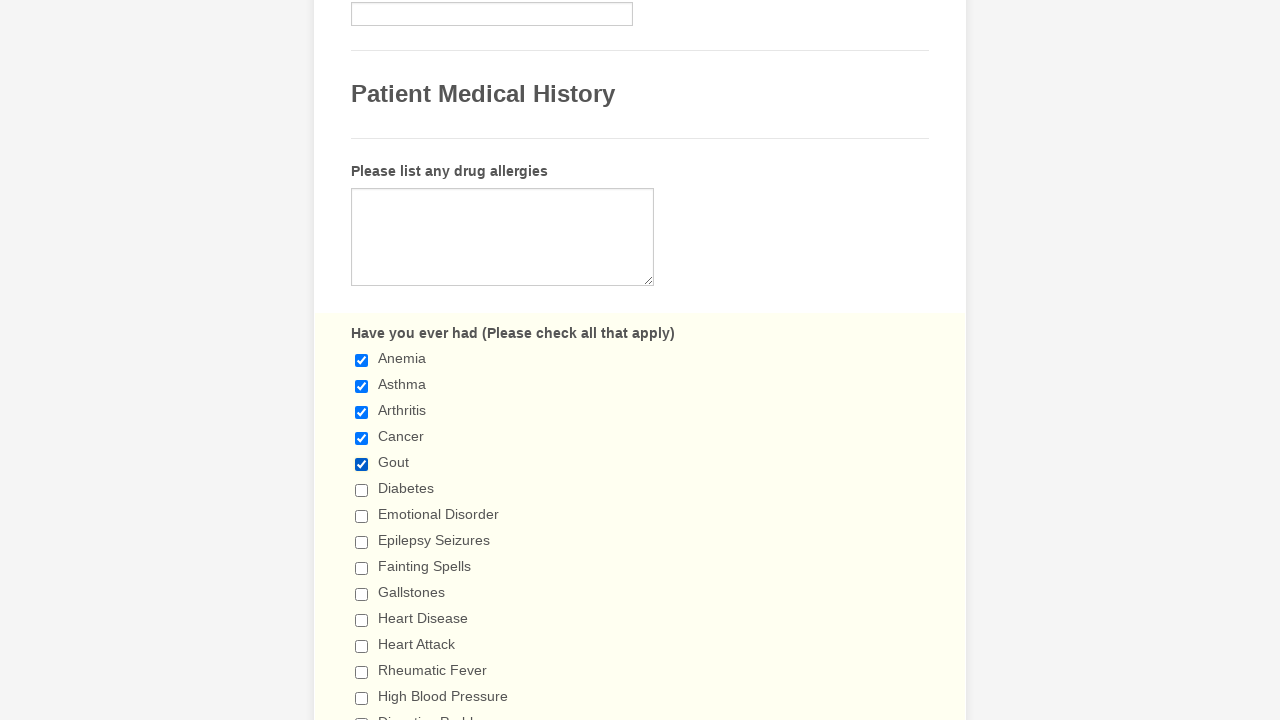

Selected checkbox 6 of 29 at (362, 490) on span.form-checkbox-item>input >> nth=5
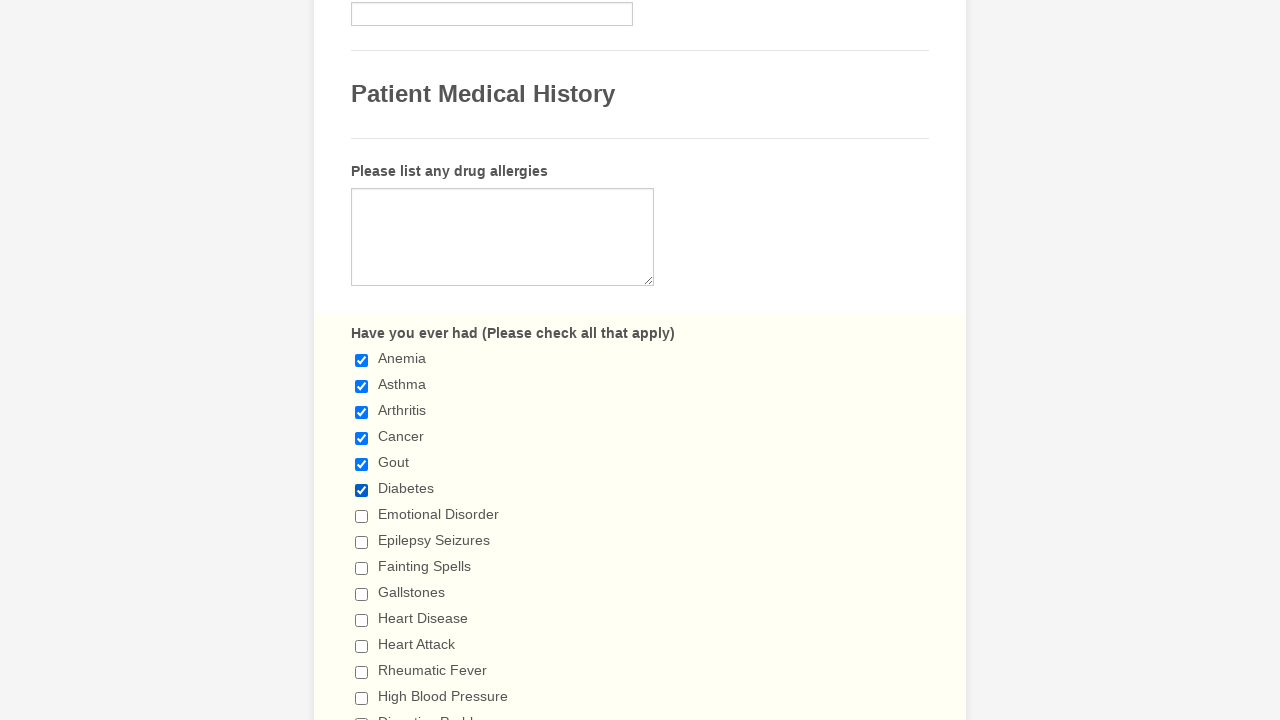

Selected checkbox 7 of 29 at (362, 516) on span.form-checkbox-item>input >> nth=6
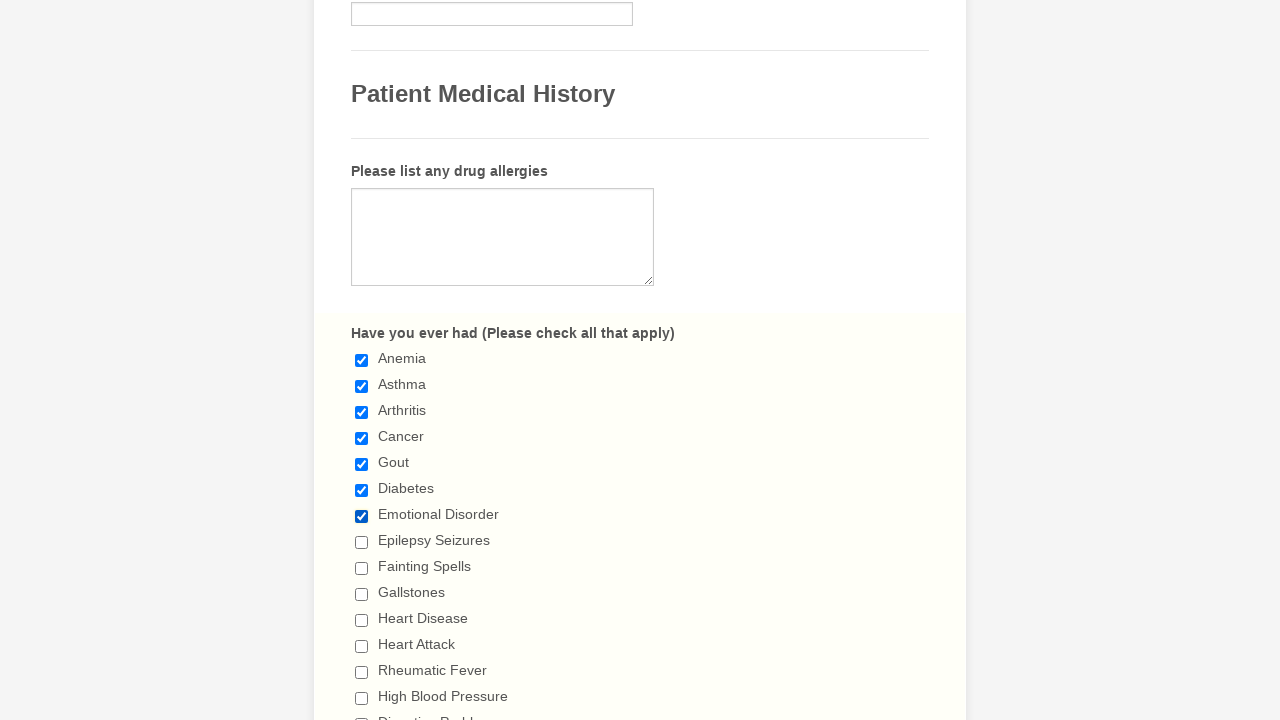

Selected checkbox 8 of 29 at (362, 542) on span.form-checkbox-item>input >> nth=7
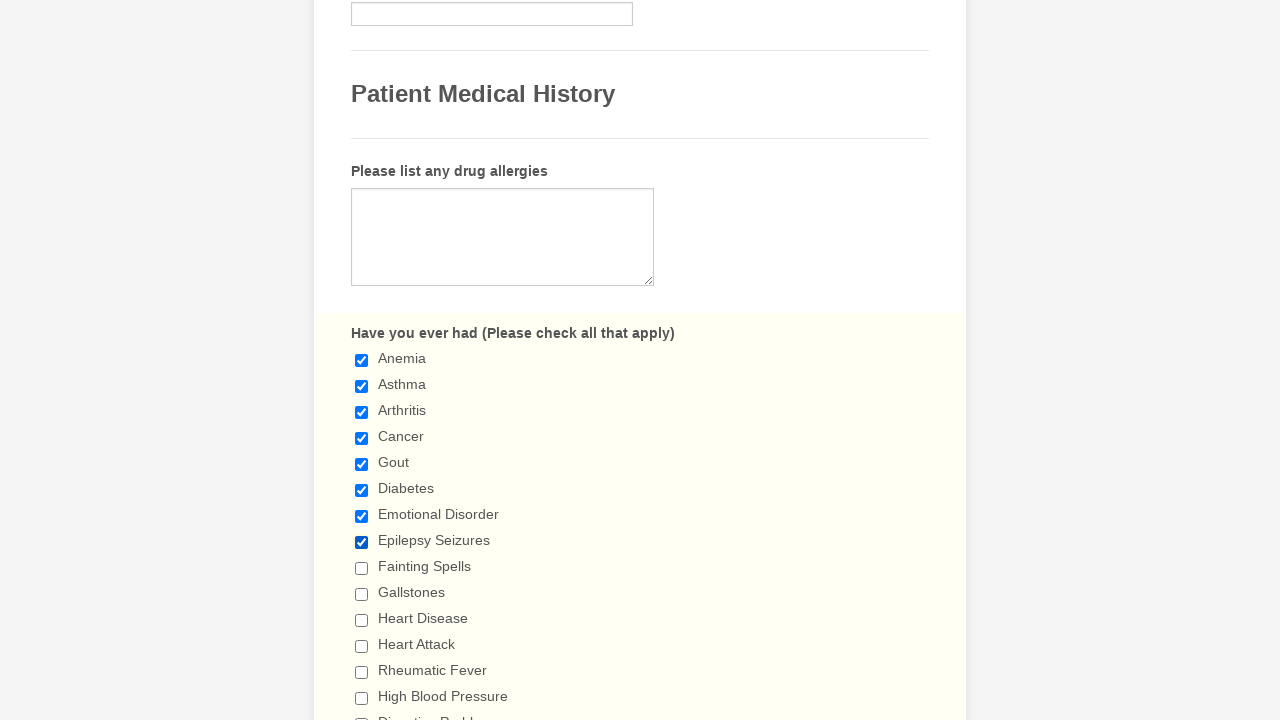

Selected checkbox 9 of 29 at (362, 568) on span.form-checkbox-item>input >> nth=8
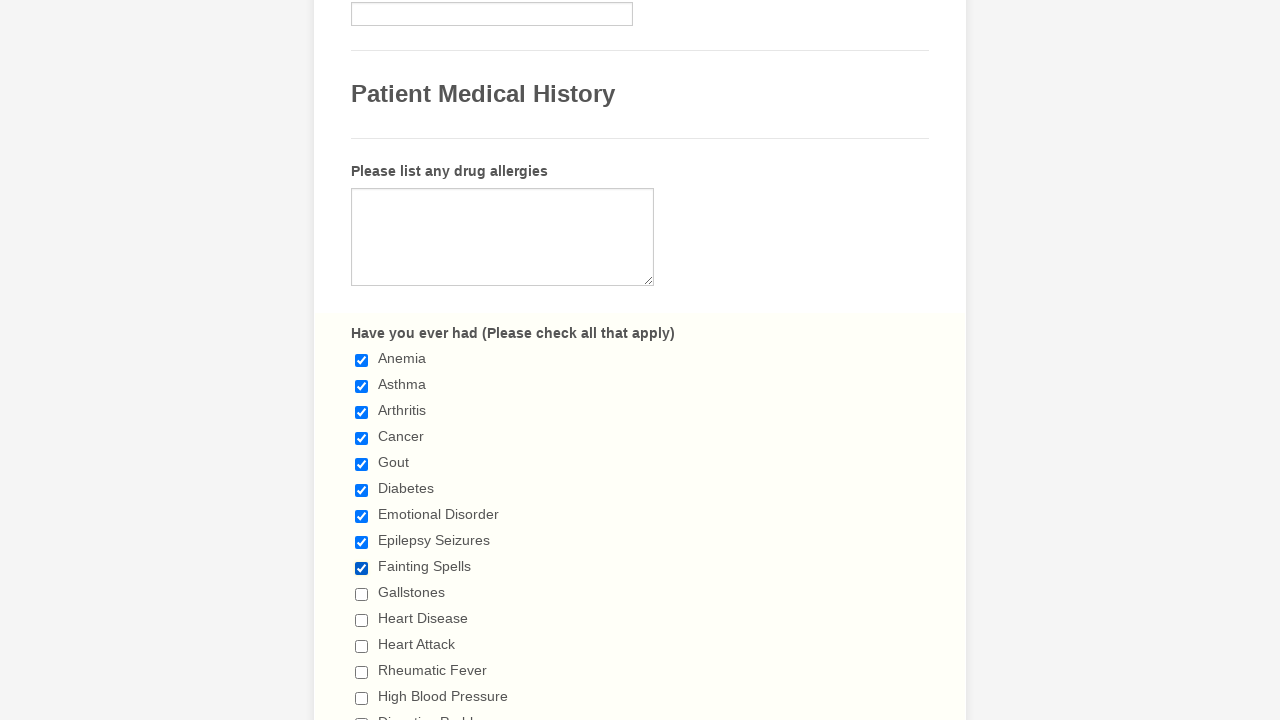

Selected checkbox 10 of 29 at (362, 594) on span.form-checkbox-item>input >> nth=9
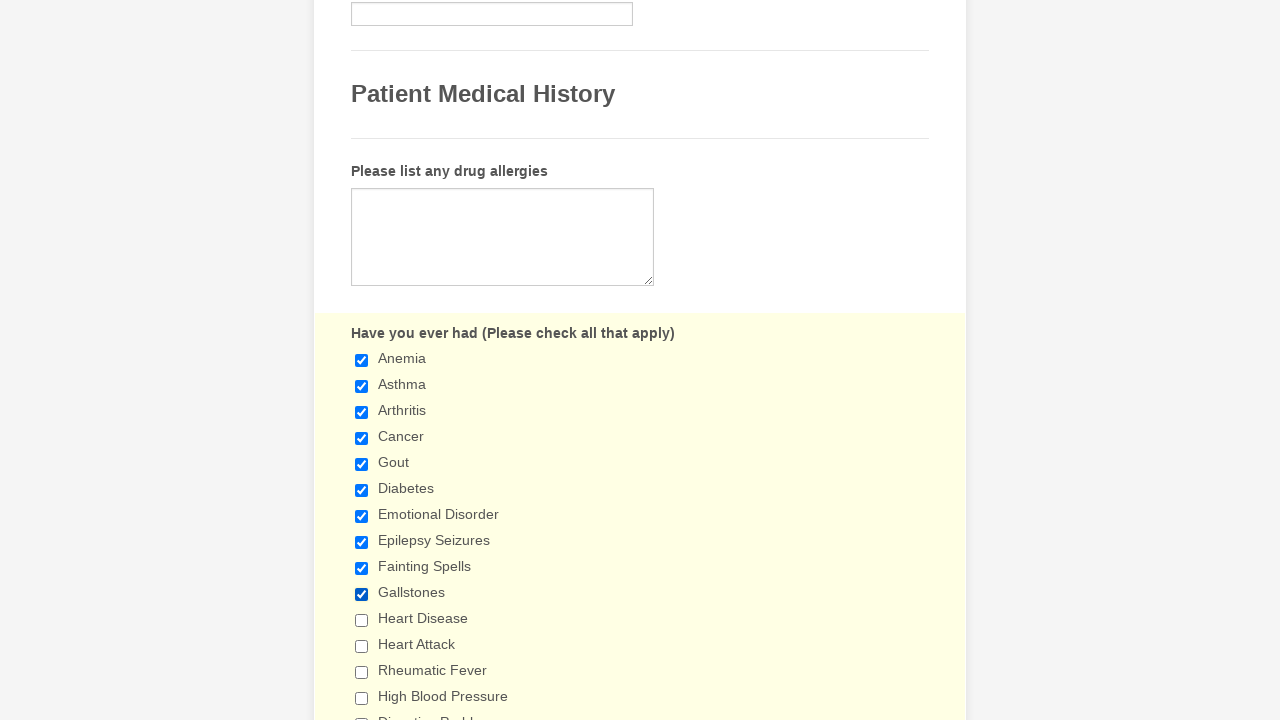

Selected checkbox 11 of 29 at (362, 620) on span.form-checkbox-item>input >> nth=10
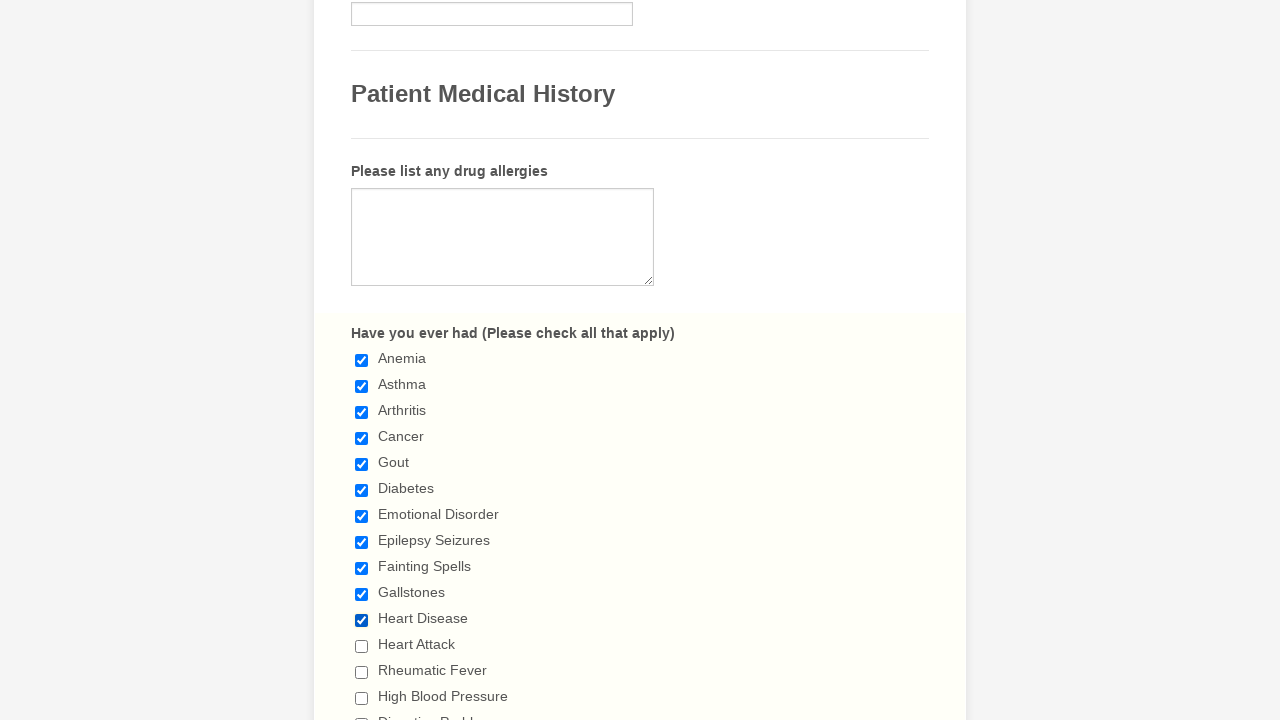

Selected checkbox 12 of 29 at (362, 646) on span.form-checkbox-item>input >> nth=11
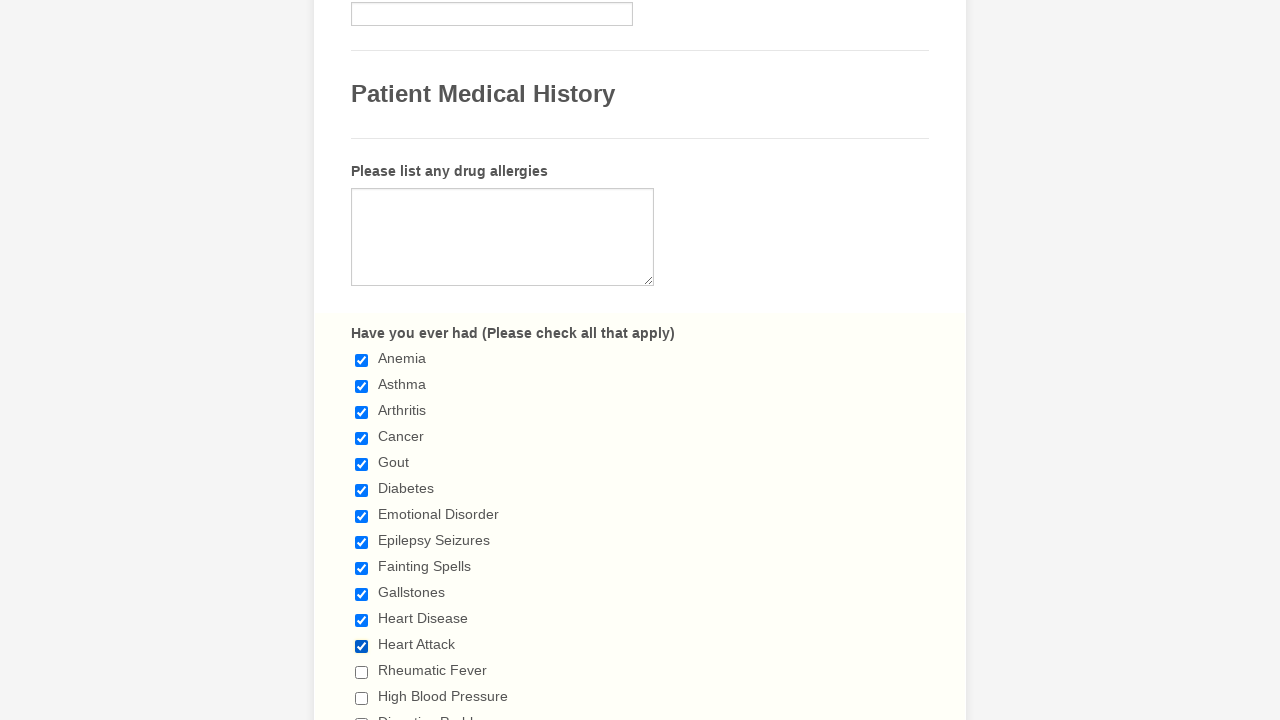

Selected checkbox 13 of 29 at (362, 672) on span.form-checkbox-item>input >> nth=12
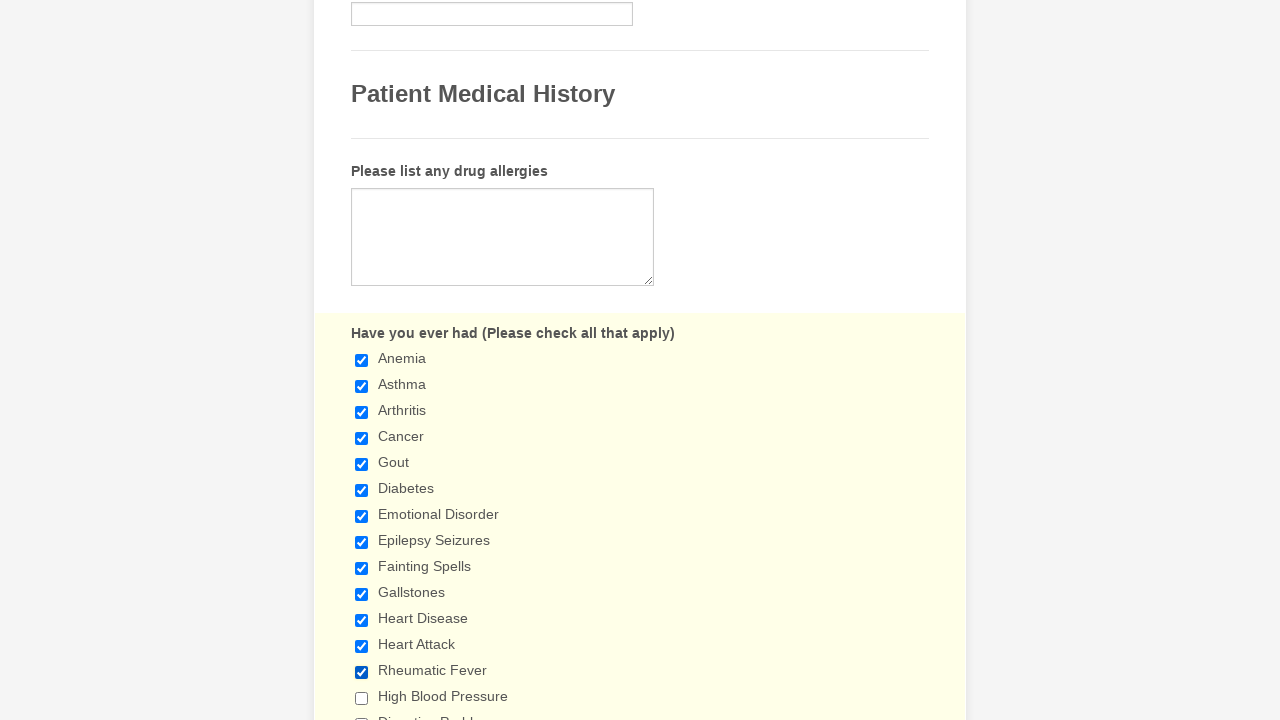

Selected checkbox 14 of 29 at (362, 698) on span.form-checkbox-item>input >> nth=13
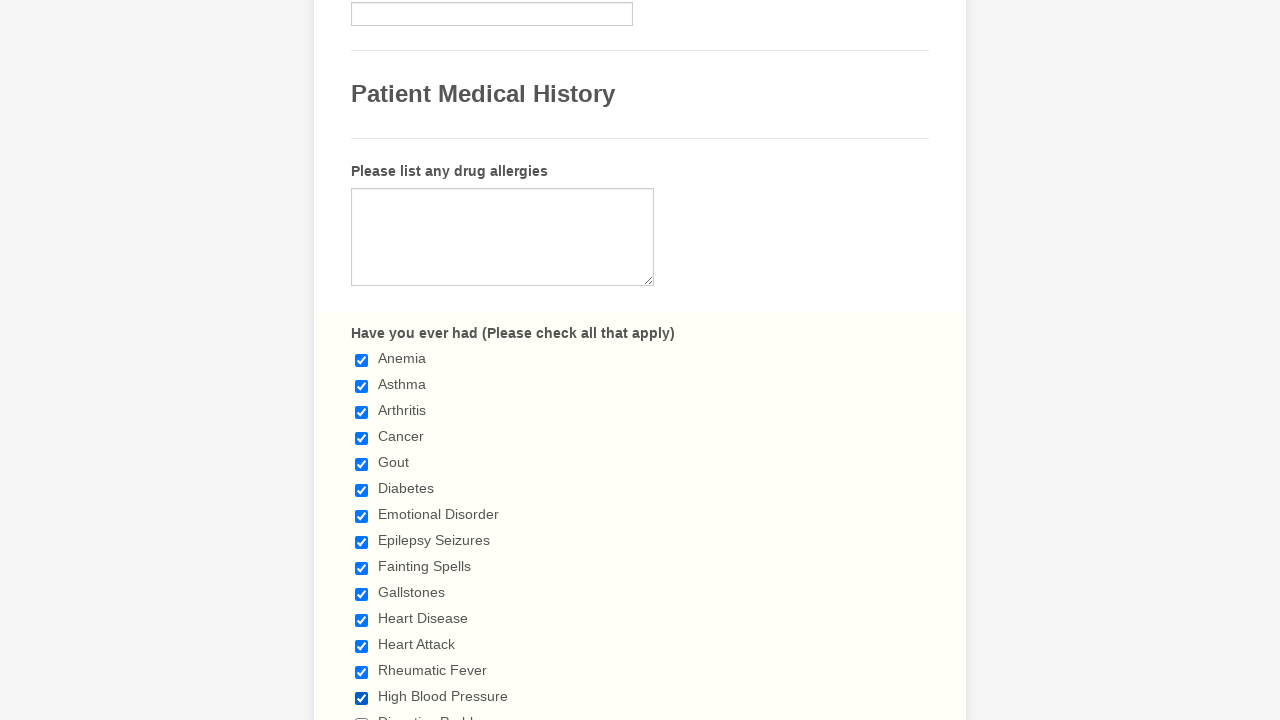

Selected checkbox 15 of 29 at (362, 714) on span.form-checkbox-item>input >> nth=14
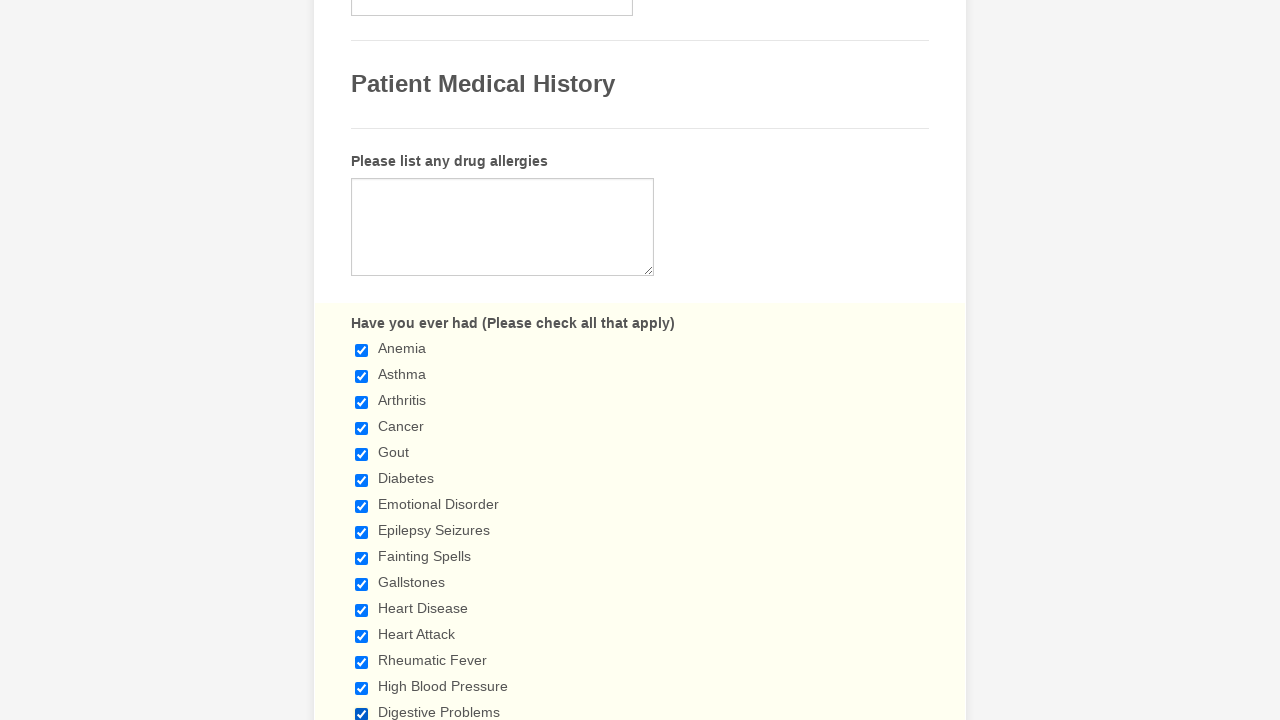

Selected checkbox 16 of 29 at (362, 360) on span.form-checkbox-item>input >> nth=15
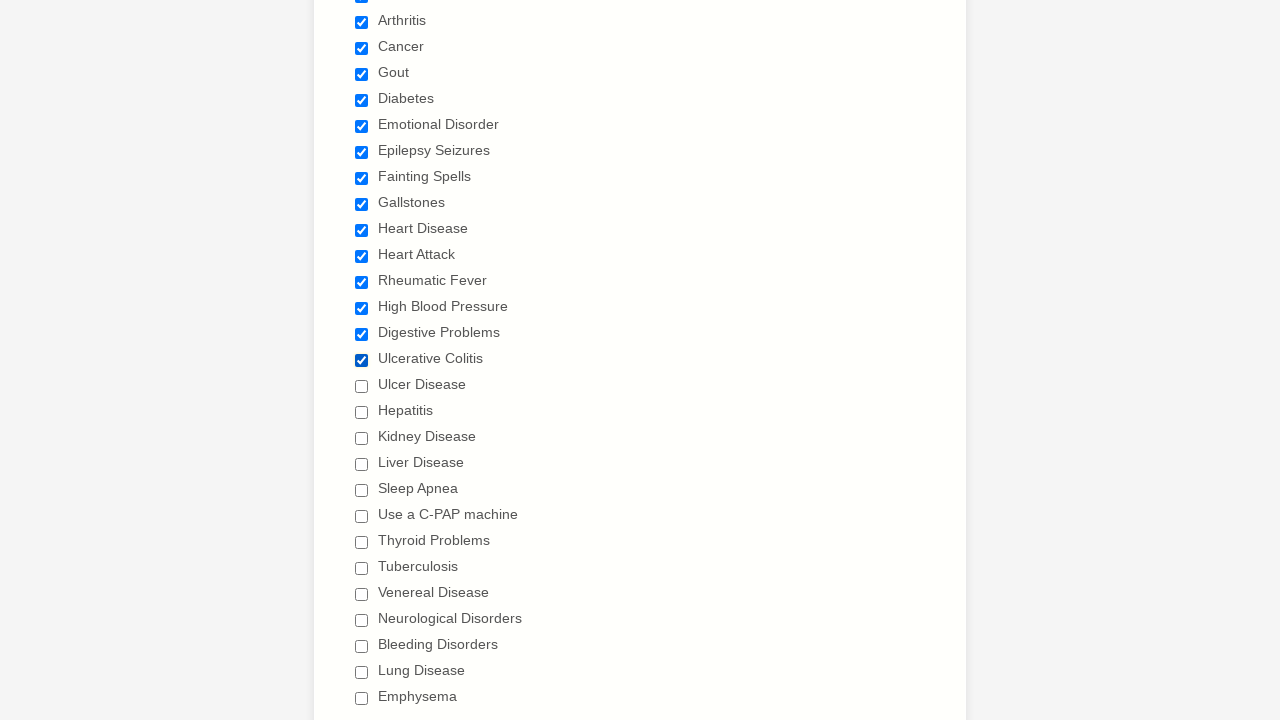

Selected checkbox 17 of 29 at (362, 386) on span.form-checkbox-item>input >> nth=16
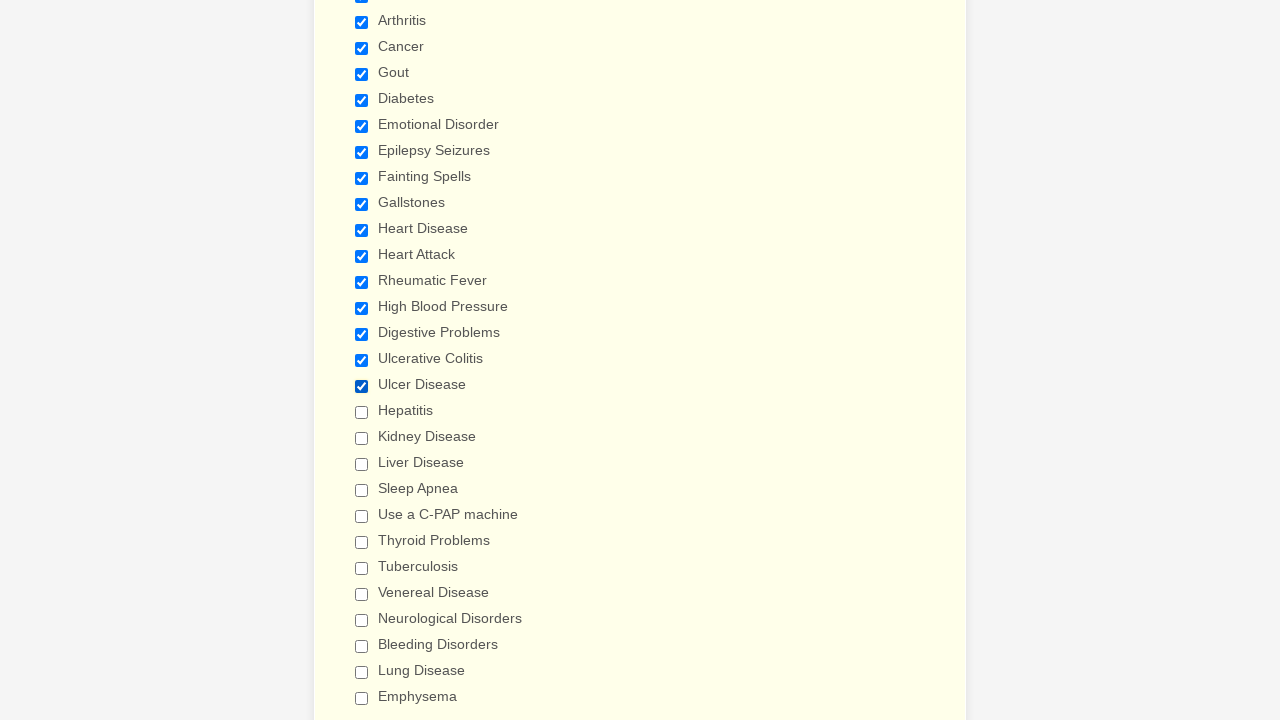

Selected checkbox 18 of 29 at (362, 412) on span.form-checkbox-item>input >> nth=17
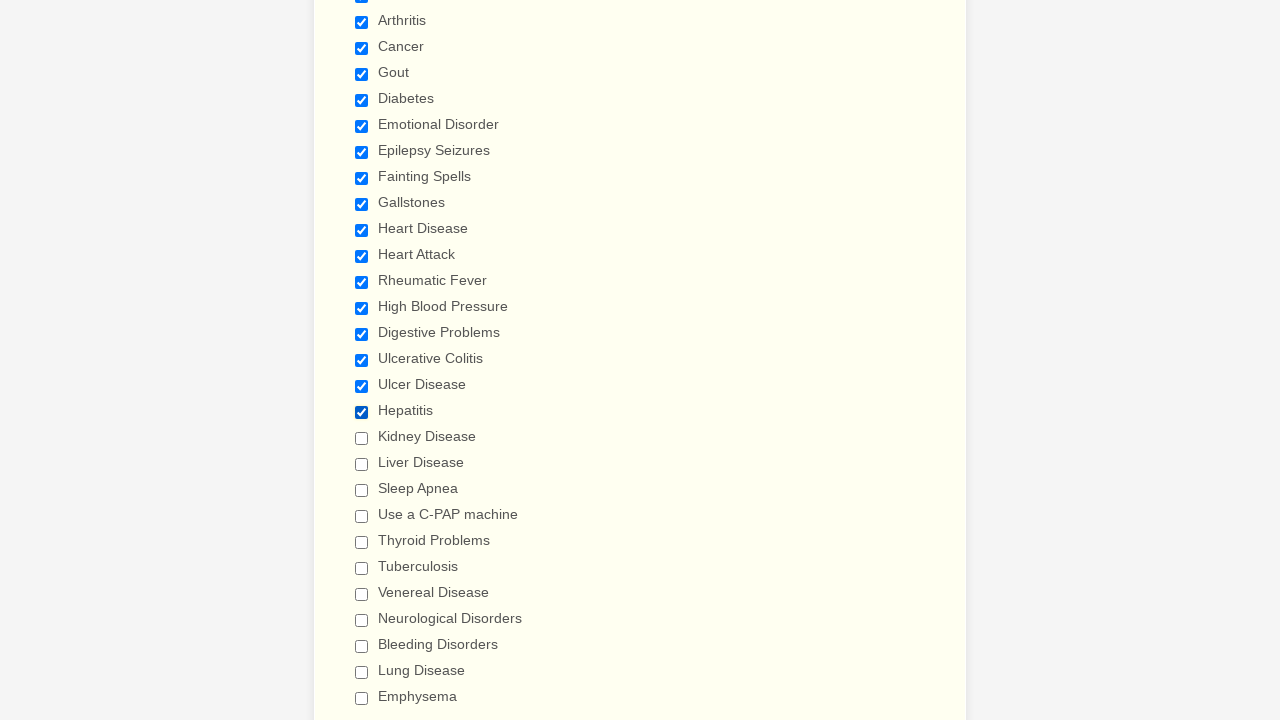

Selected checkbox 19 of 29 at (362, 438) on span.form-checkbox-item>input >> nth=18
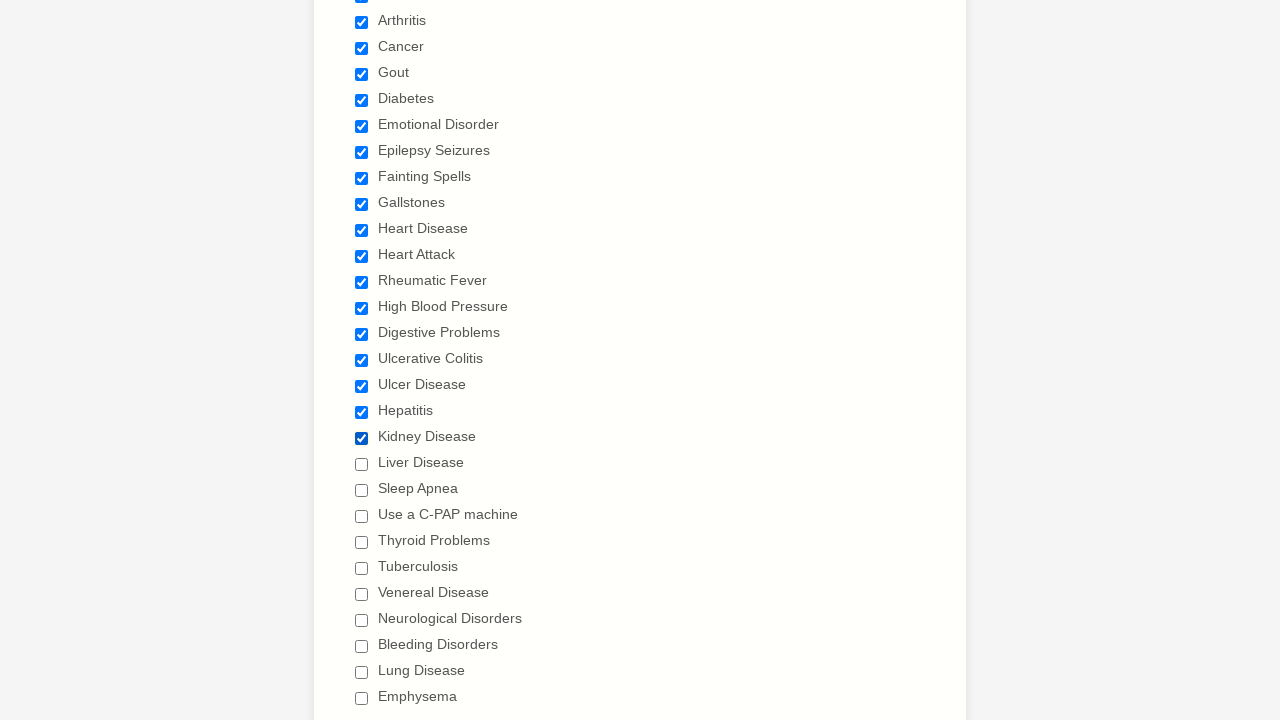

Selected checkbox 20 of 29 at (362, 464) on span.form-checkbox-item>input >> nth=19
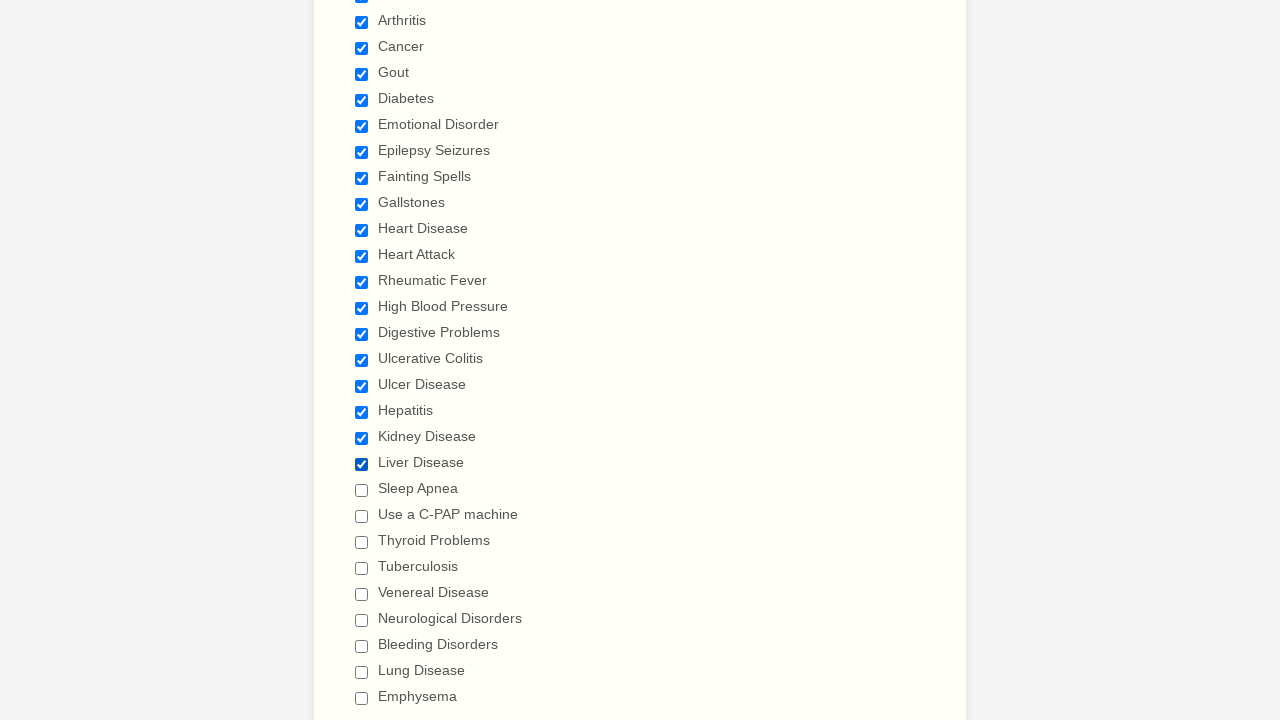

Selected checkbox 21 of 29 at (362, 490) on span.form-checkbox-item>input >> nth=20
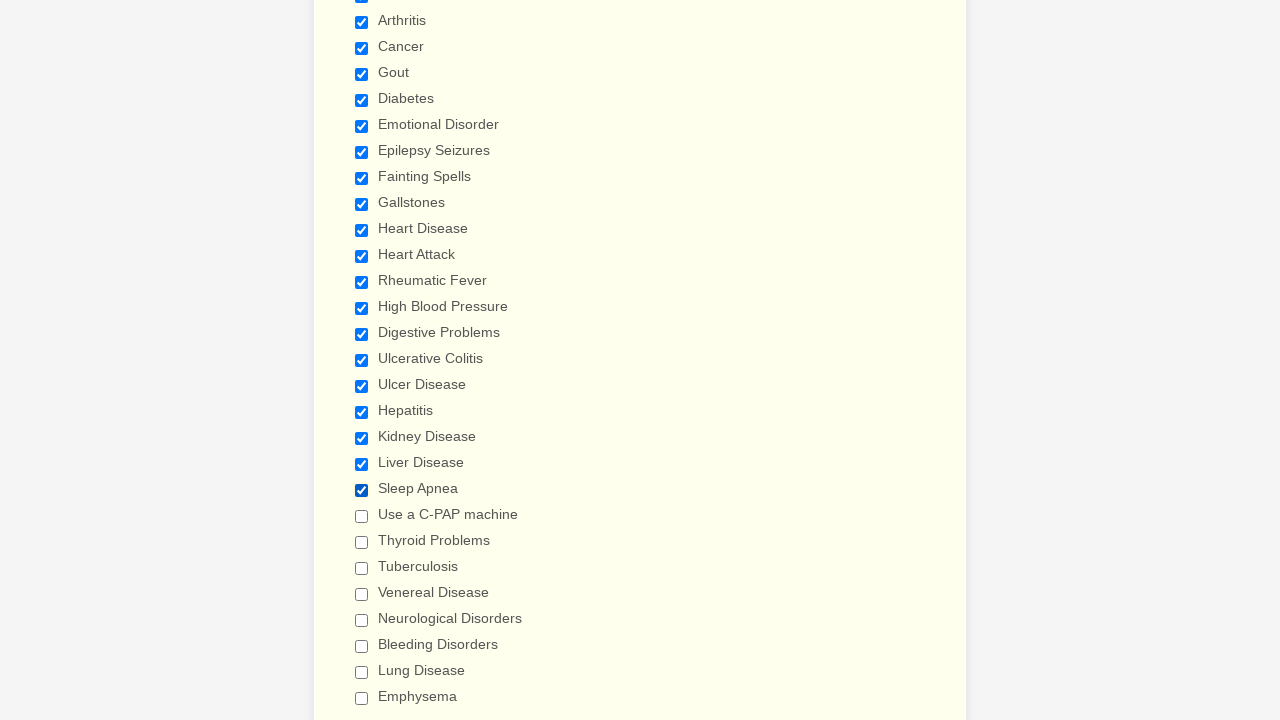

Selected checkbox 22 of 29 at (362, 516) on span.form-checkbox-item>input >> nth=21
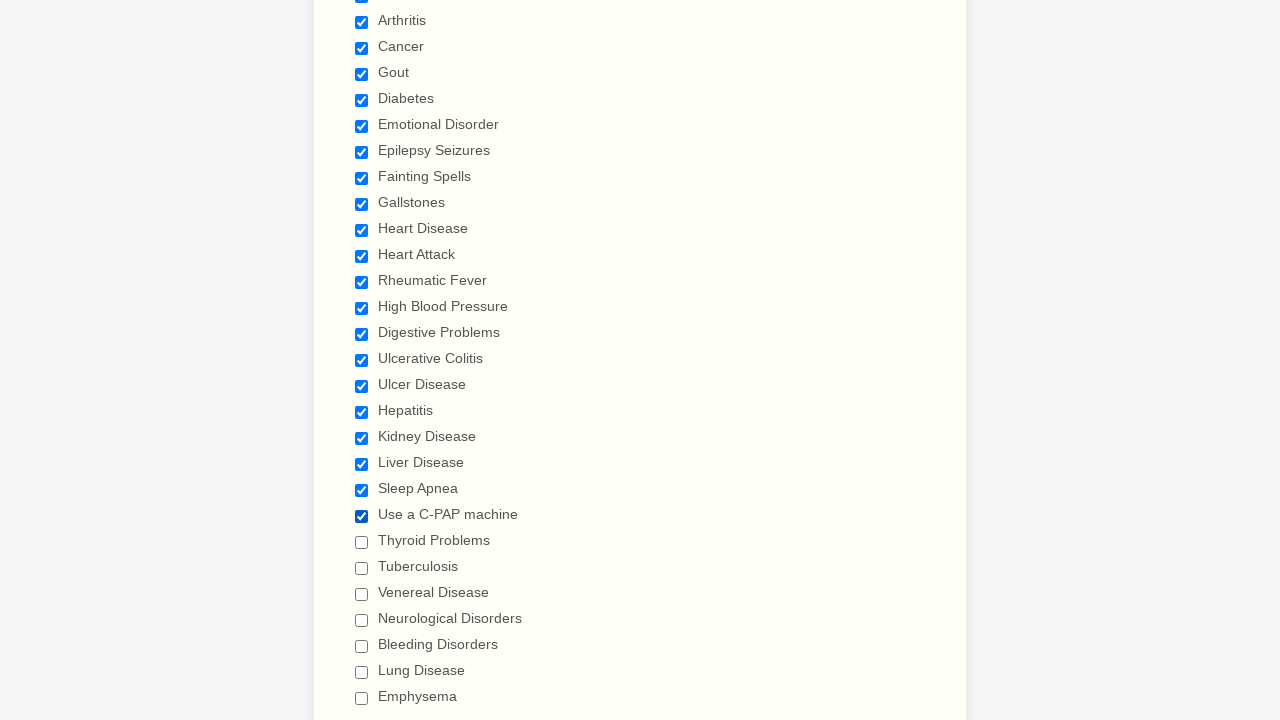

Selected checkbox 23 of 29 at (362, 542) on span.form-checkbox-item>input >> nth=22
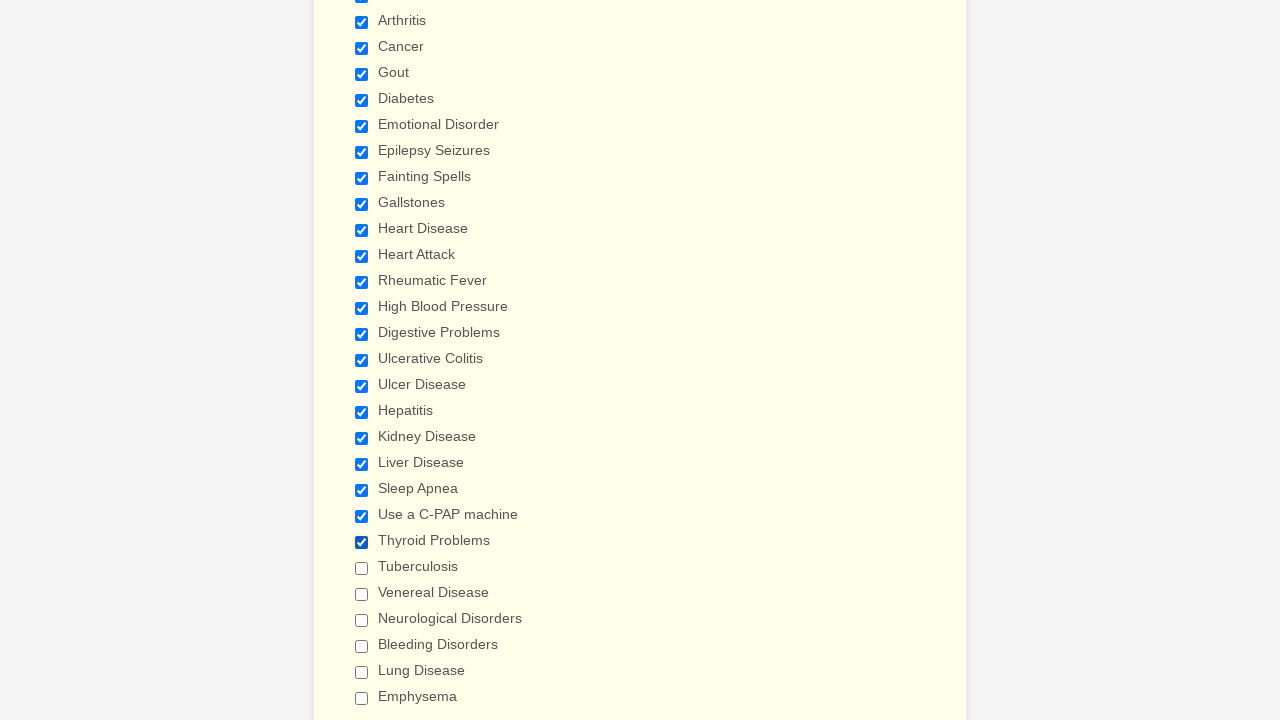

Selected checkbox 24 of 29 at (362, 568) on span.form-checkbox-item>input >> nth=23
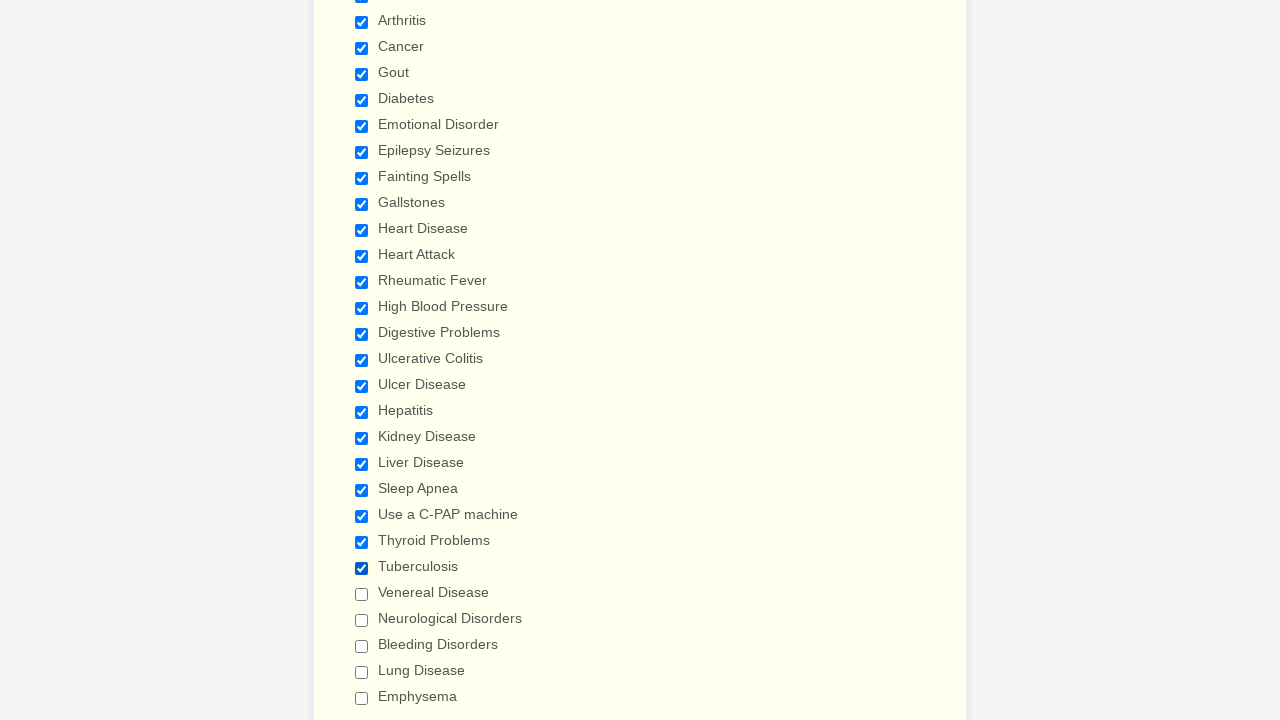

Selected checkbox 25 of 29 at (362, 594) on span.form-checkbox-item>input >> nth=24
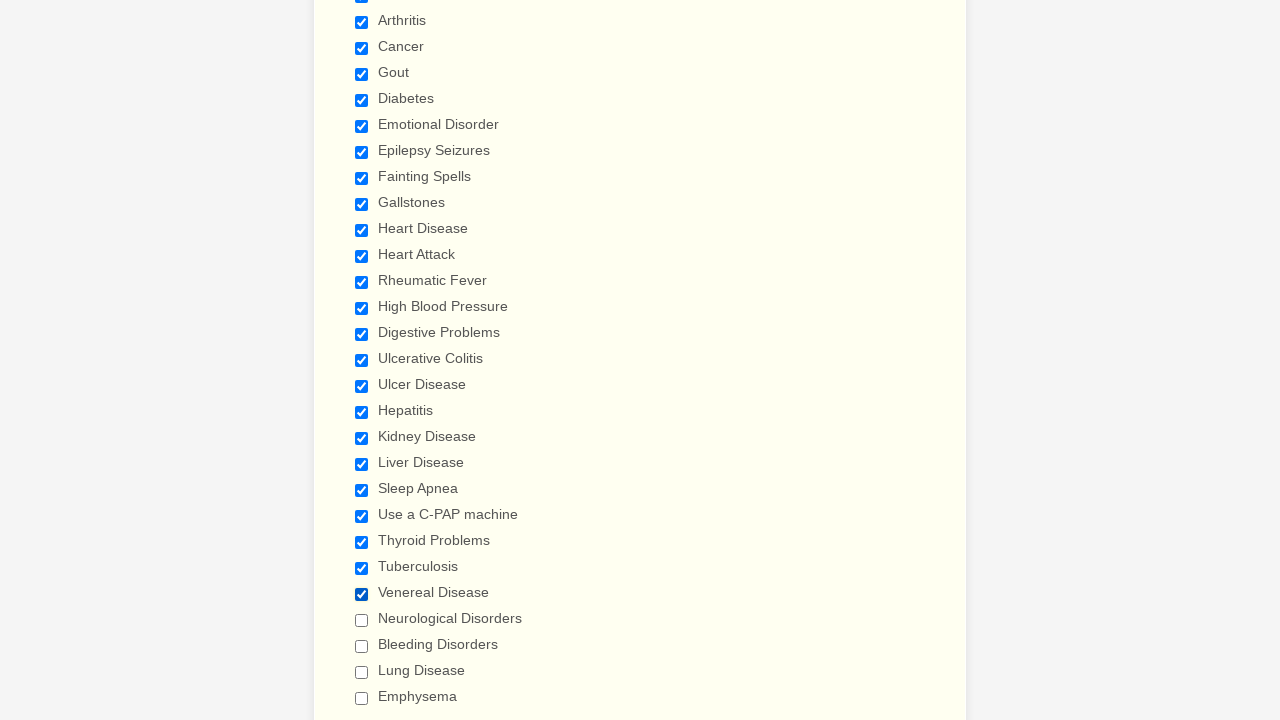

Selected checkbox 26 of 29 at (362, 620) on span.form-checkbox-item>input >> nth=25
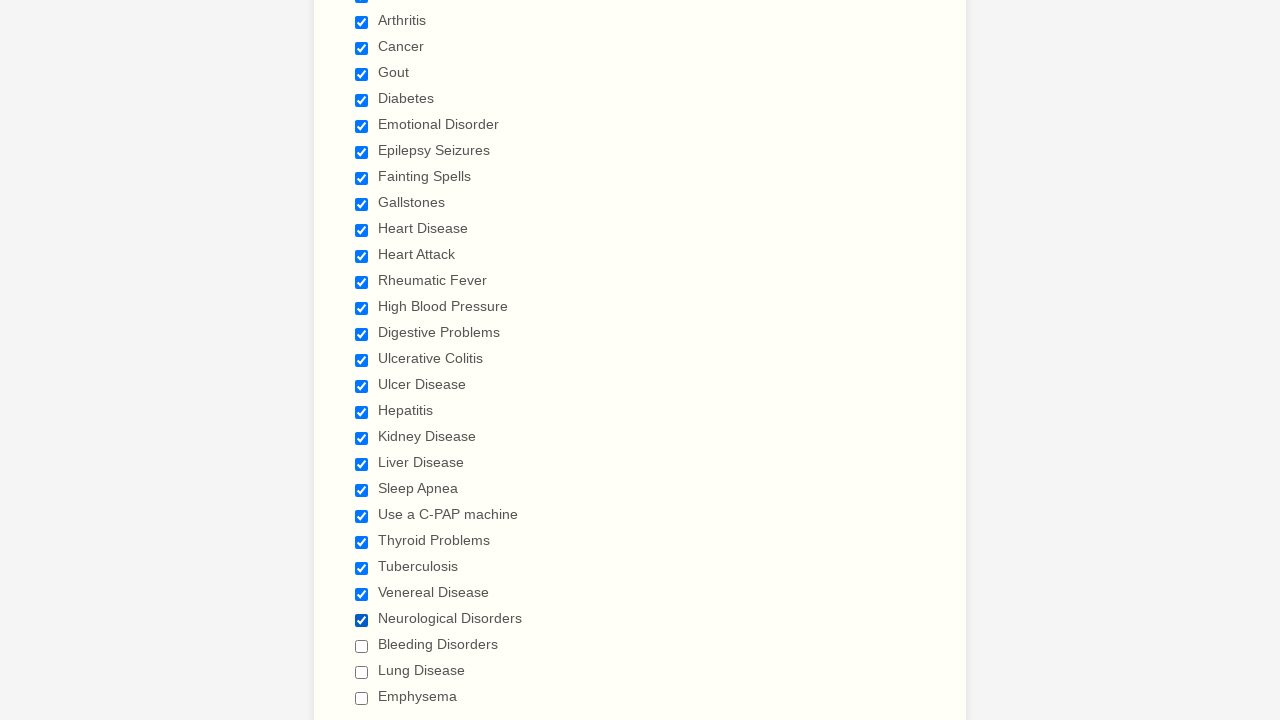

Selected checkbox 27 of 29 at (362, 646) on span.form-checkbox-item>input >> nth=26
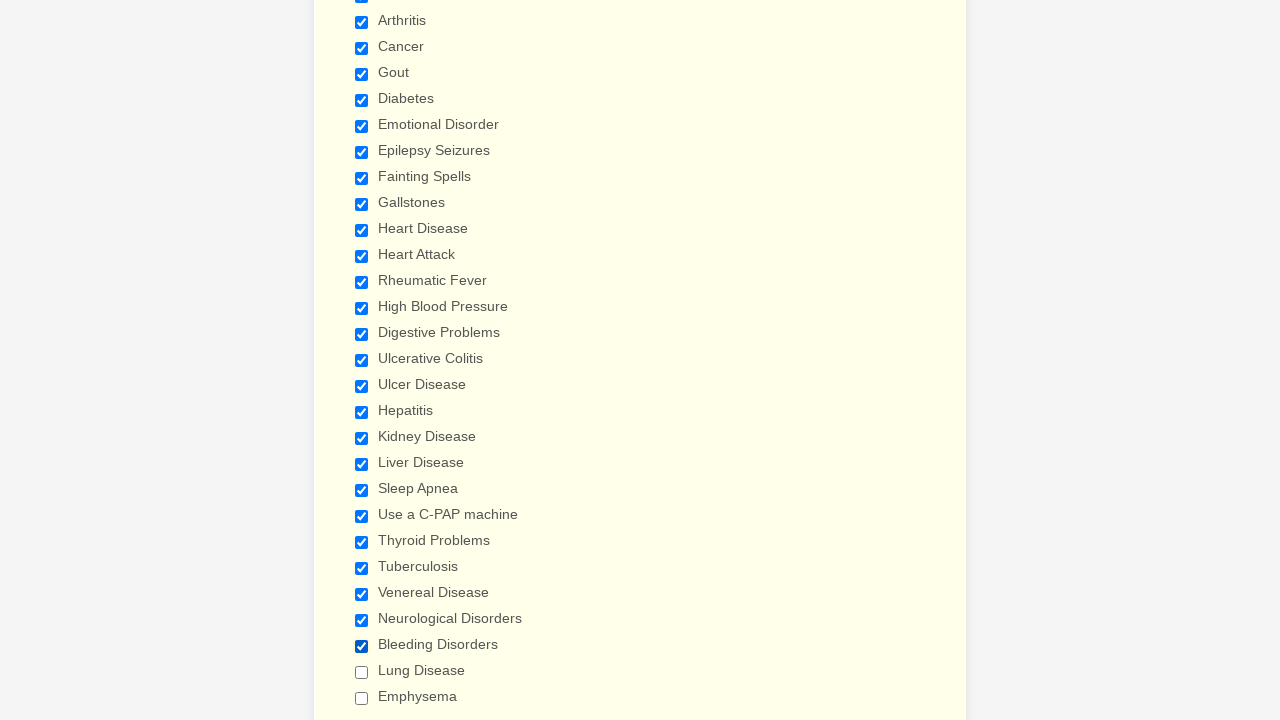

Selected checkbox 28 of 29 at (362, 672) on span.form-checkbox-item>input >> nth=27
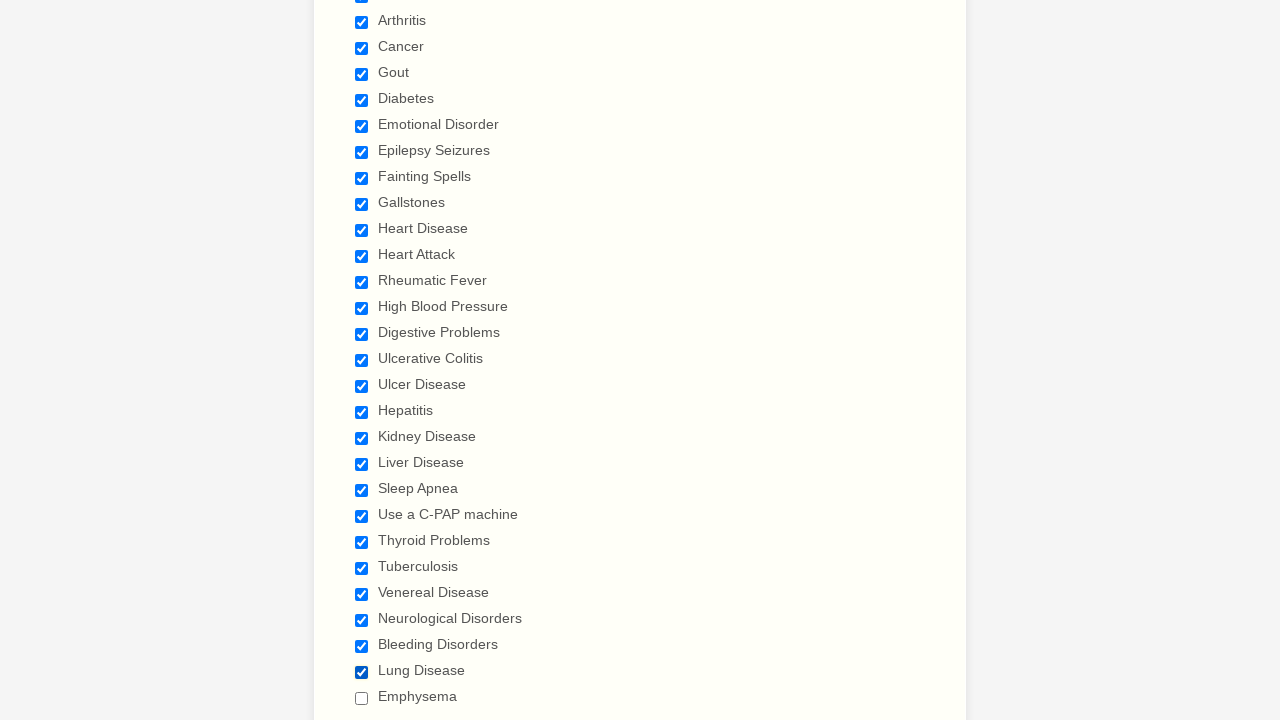

Selected checkbox 29 of 29 at (362, 698) on span.form-checkbox-item>input >> nth=28
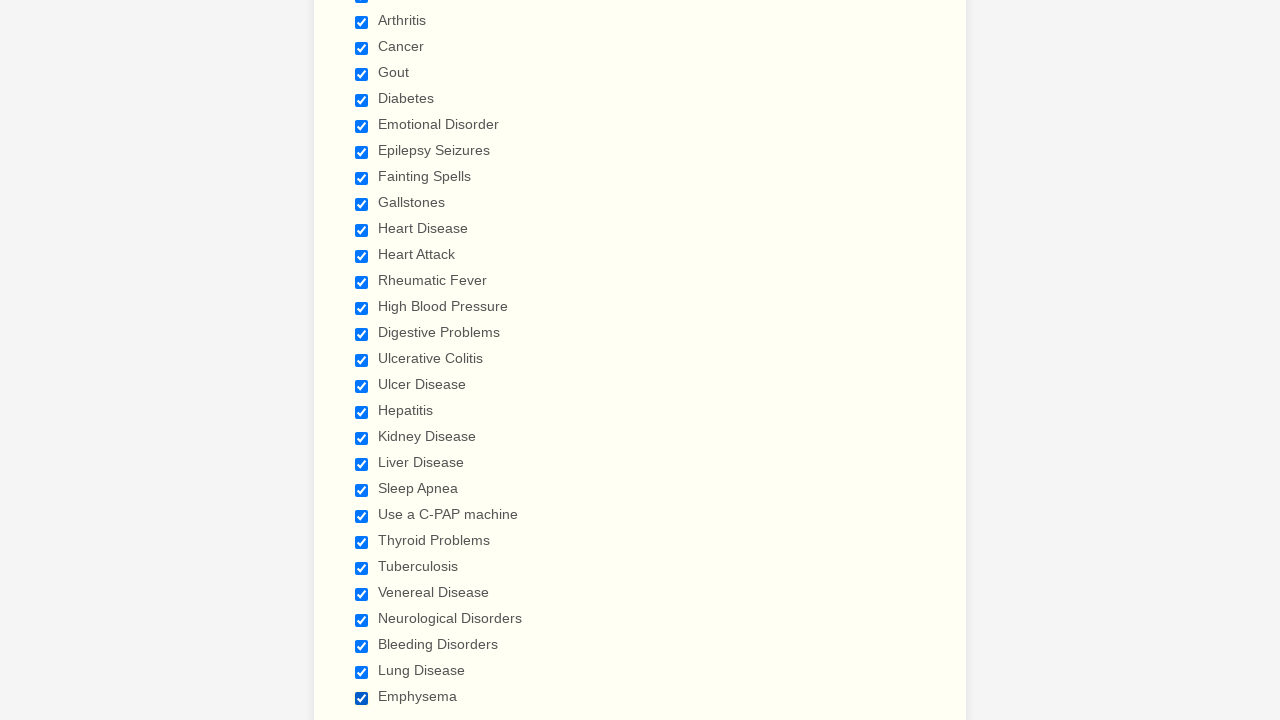

Deselected checkbox 1 of 29 at (362, 360) on span.form-checkbox-item>input >> nth=0
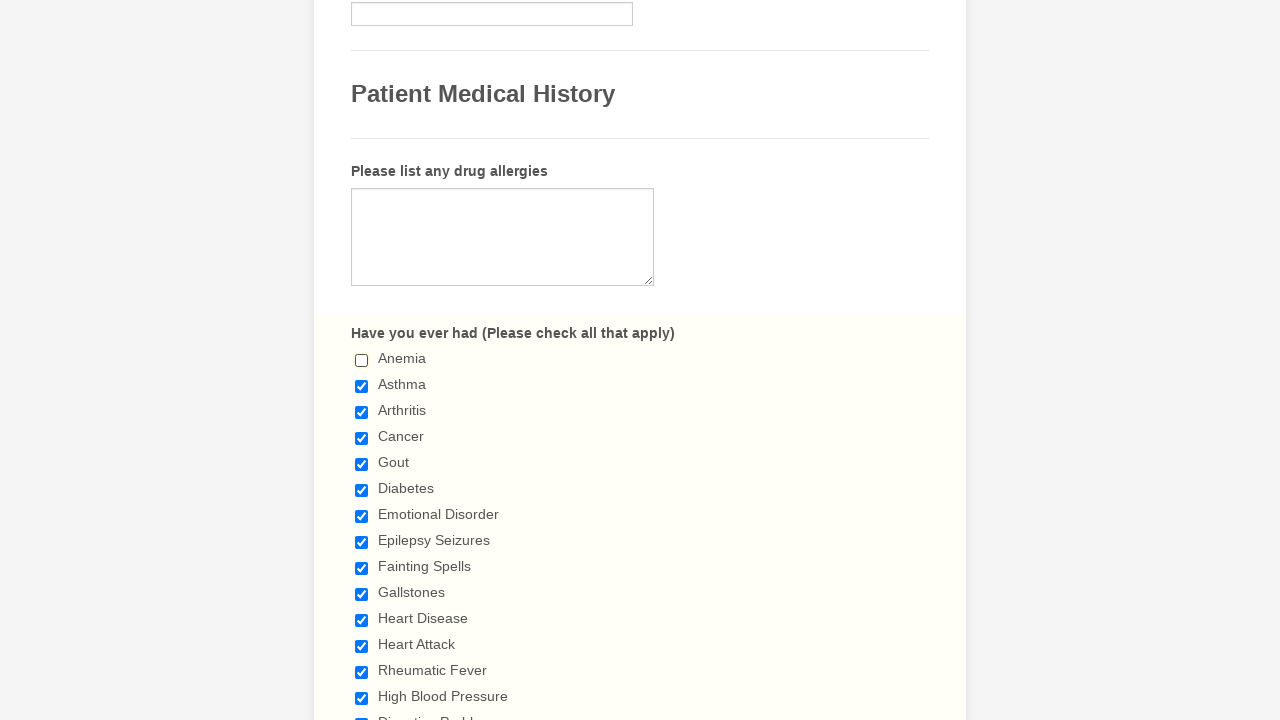

Deselected checkbox 2 of 29 at (362, 386) on span.form-checkbox-item>input >> nth=1
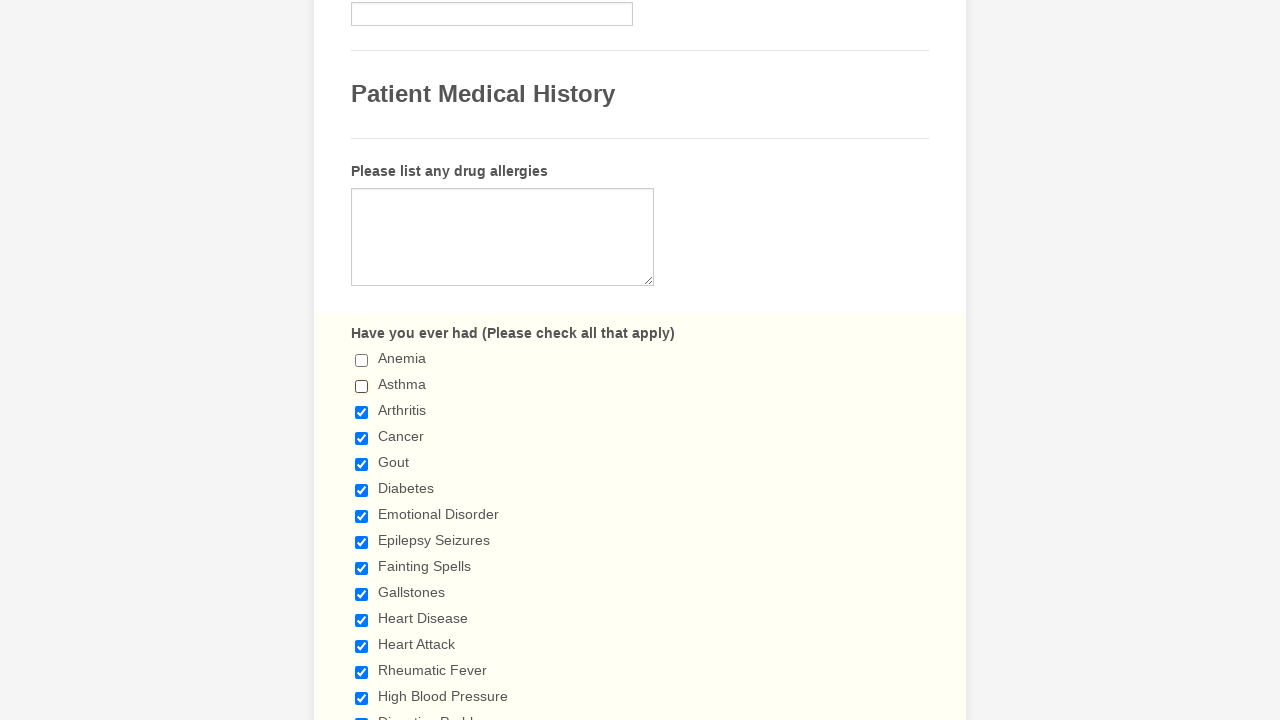

Deselected checkbox 3 of 29 at (362, 412) on span.form-checkbox-item>input >> nth=2
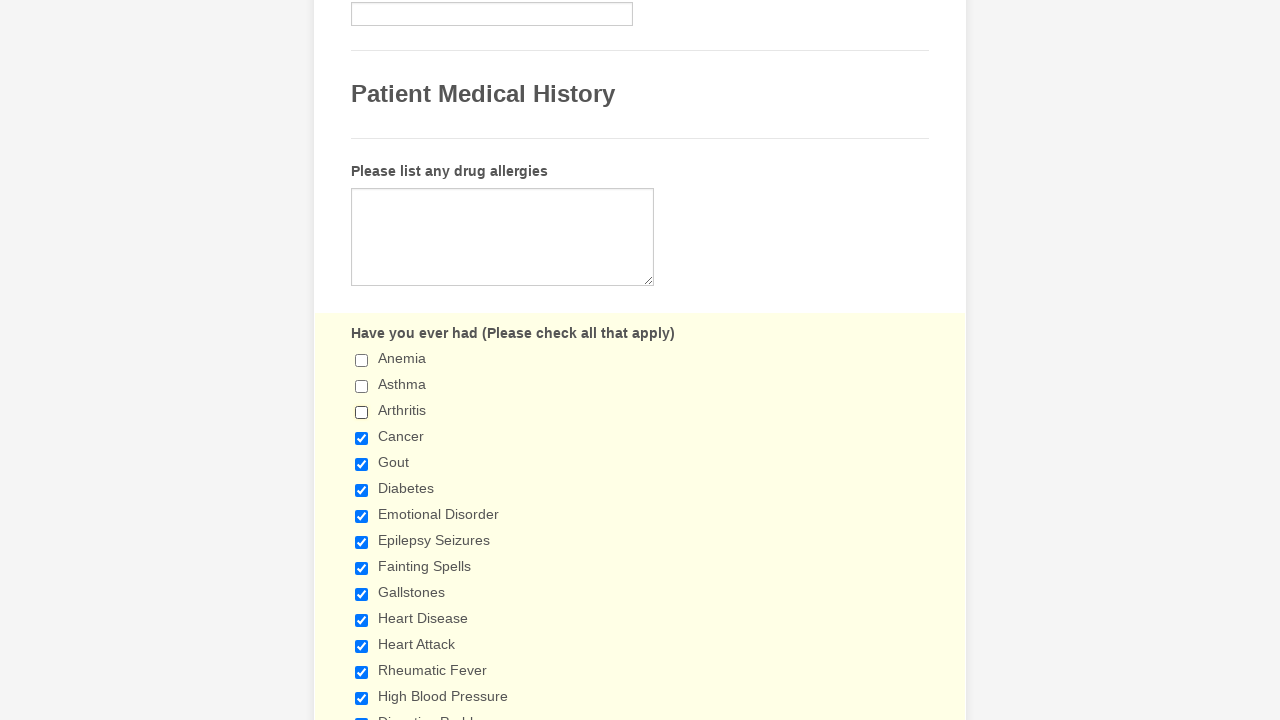

Deselected checkbox 4 of 29 at (362, 438) on span.form-checkbox-item>input >> nth=3
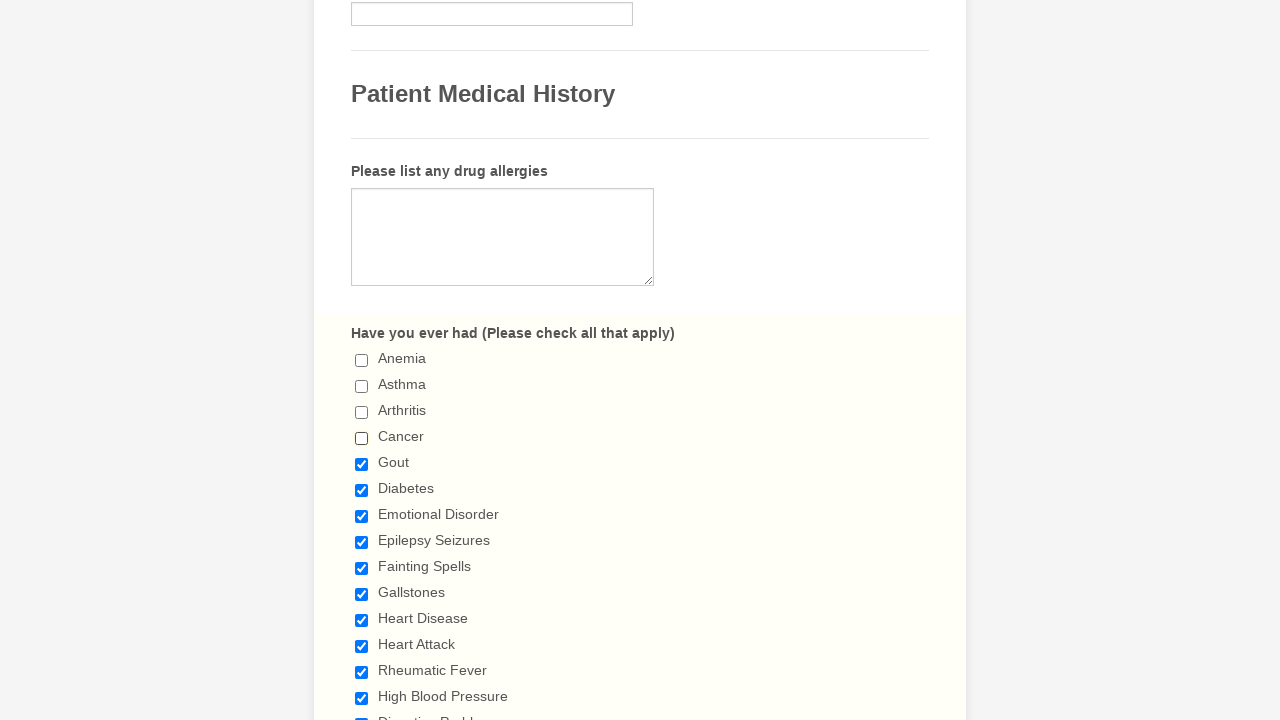

Deselected checkbox 5 of 29 at (362, 464) on span.form-checkbox-item>input >> nth=4
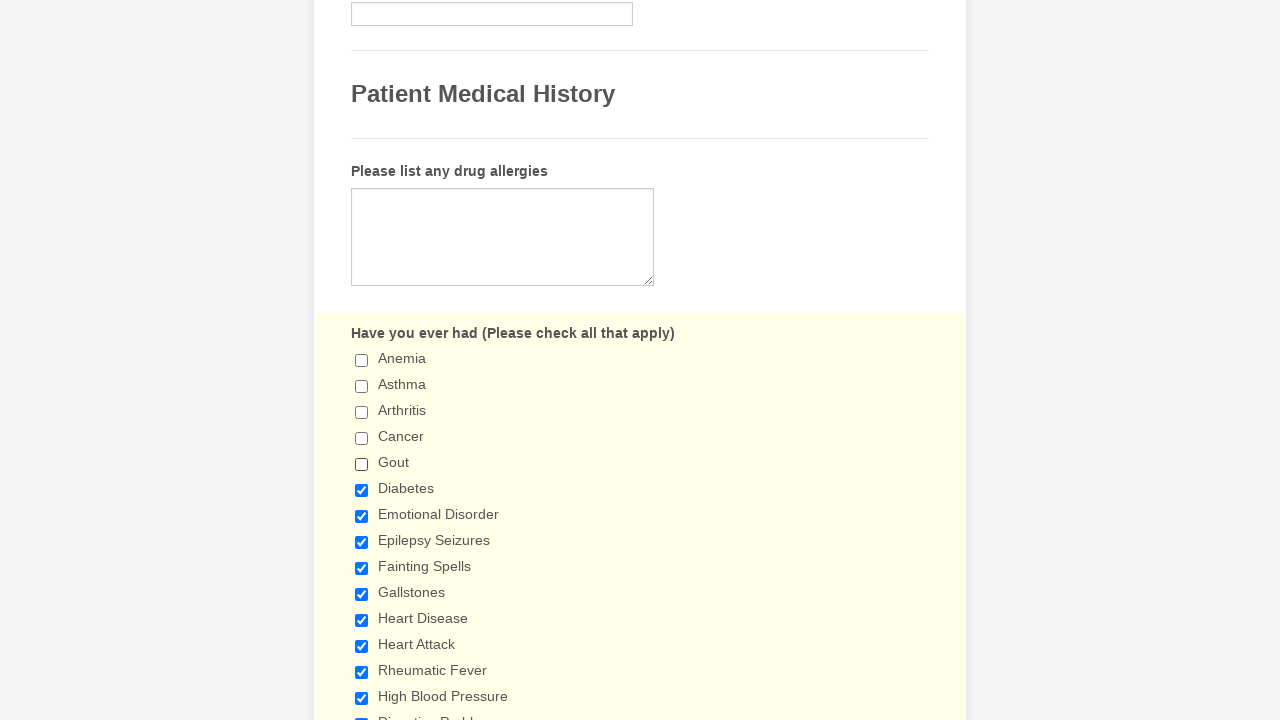

Deselected checkbox 6 of 29 at (362, 490) on span.form-checkbox-item>input >> nth=5
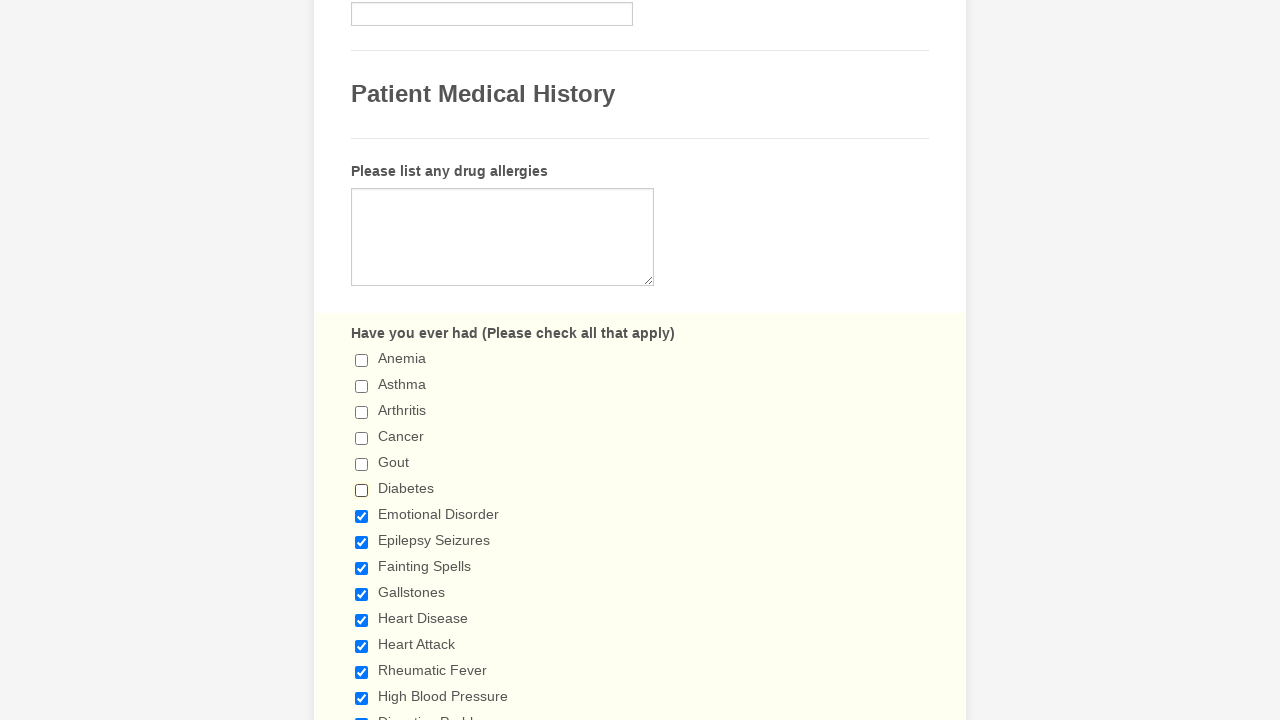

Deselected checkbox 7 of 29 at (362, 516) on span.form-checkbox-item>input >> nth=6
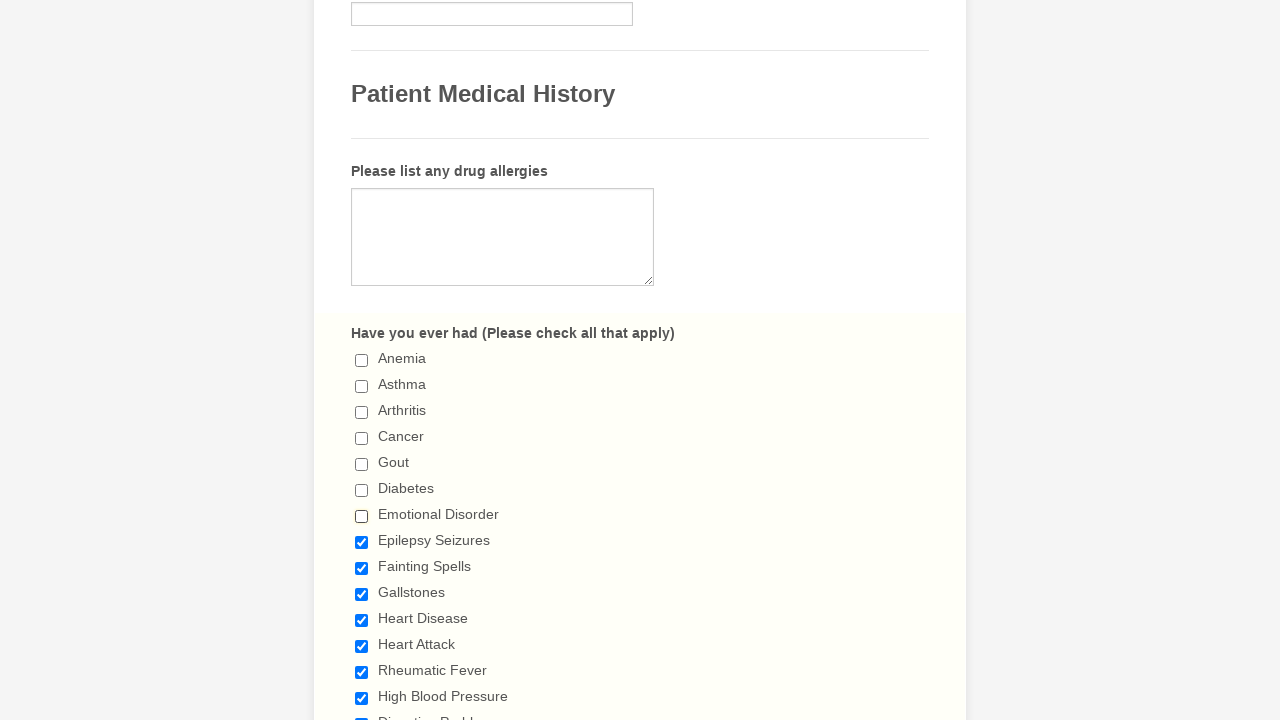

Deselected checkbox 8 of 29 at (362, 542) on span.form-checkbox-item>input >> nth=7
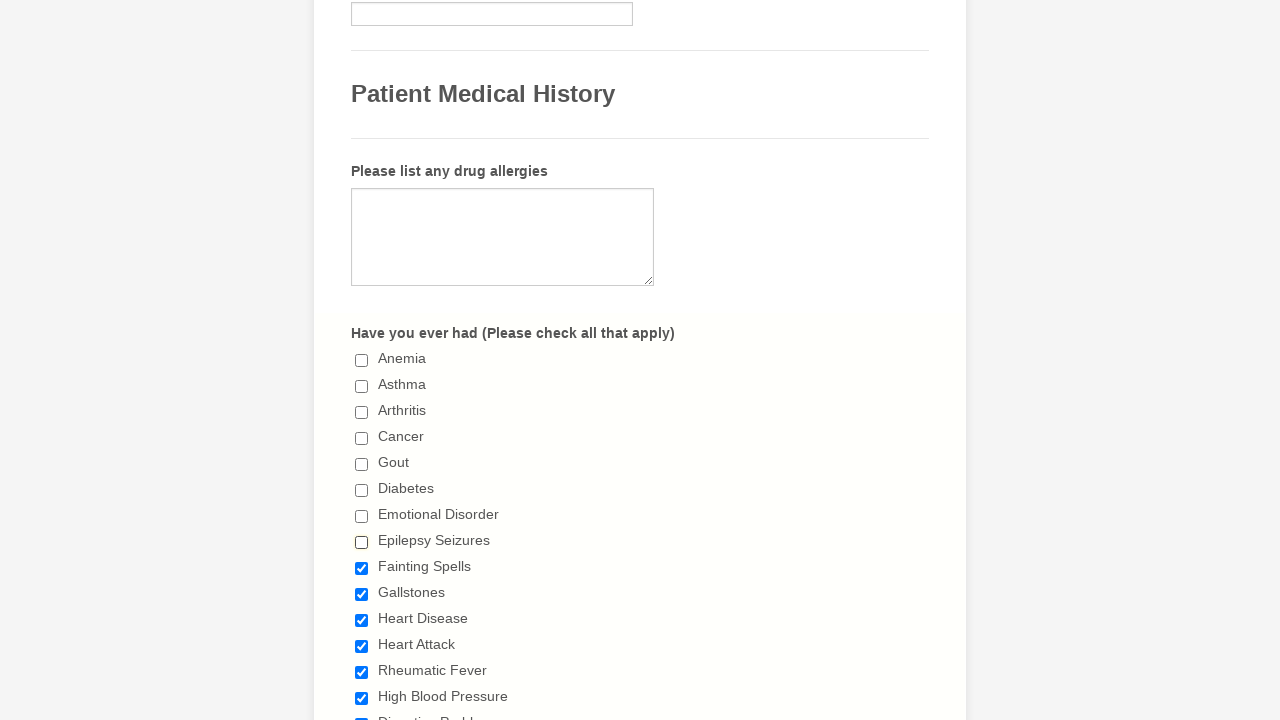

Deselected checkbox 9 of 29 at (362, 568) on span.form-checkbox-item>input >> nth=8
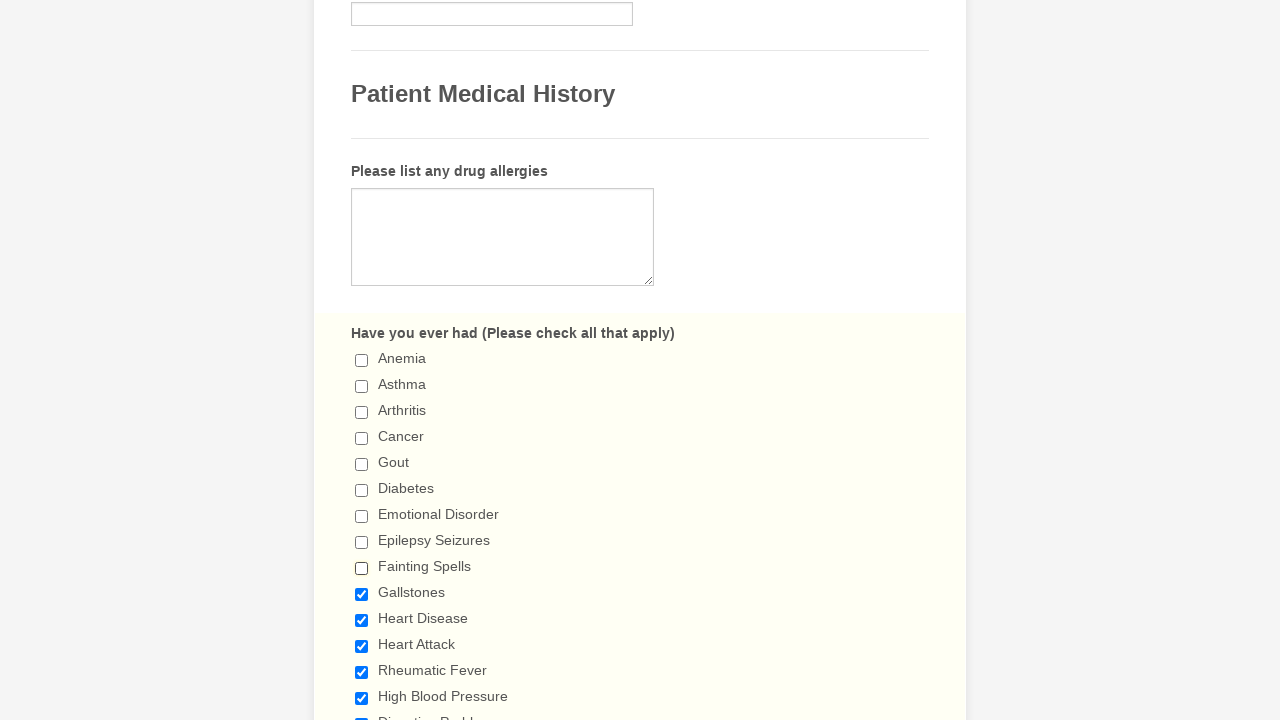

Deselected checkbox 10 of 29 at (362, 594) on span.form-checkbox-item>input >> nth=9
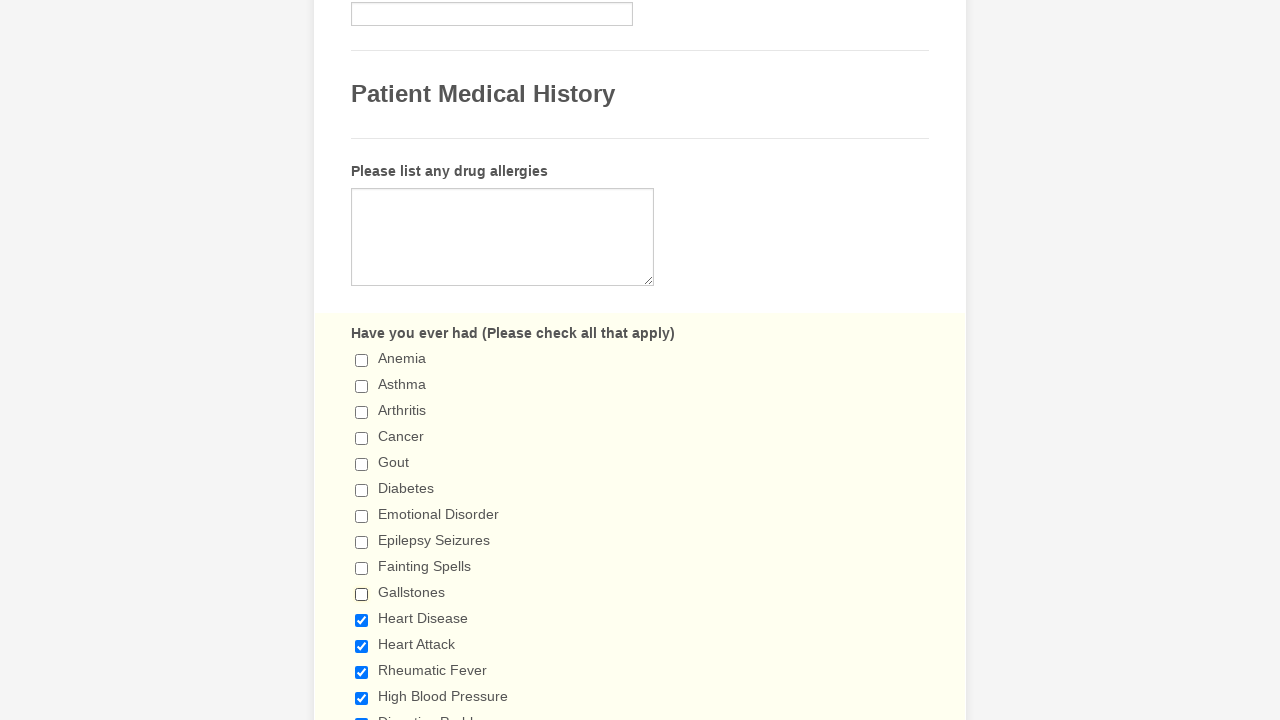

Deselected checkbox 11 of 29 at (362, 620) on span.form-checkbox-item>input >> nth=10
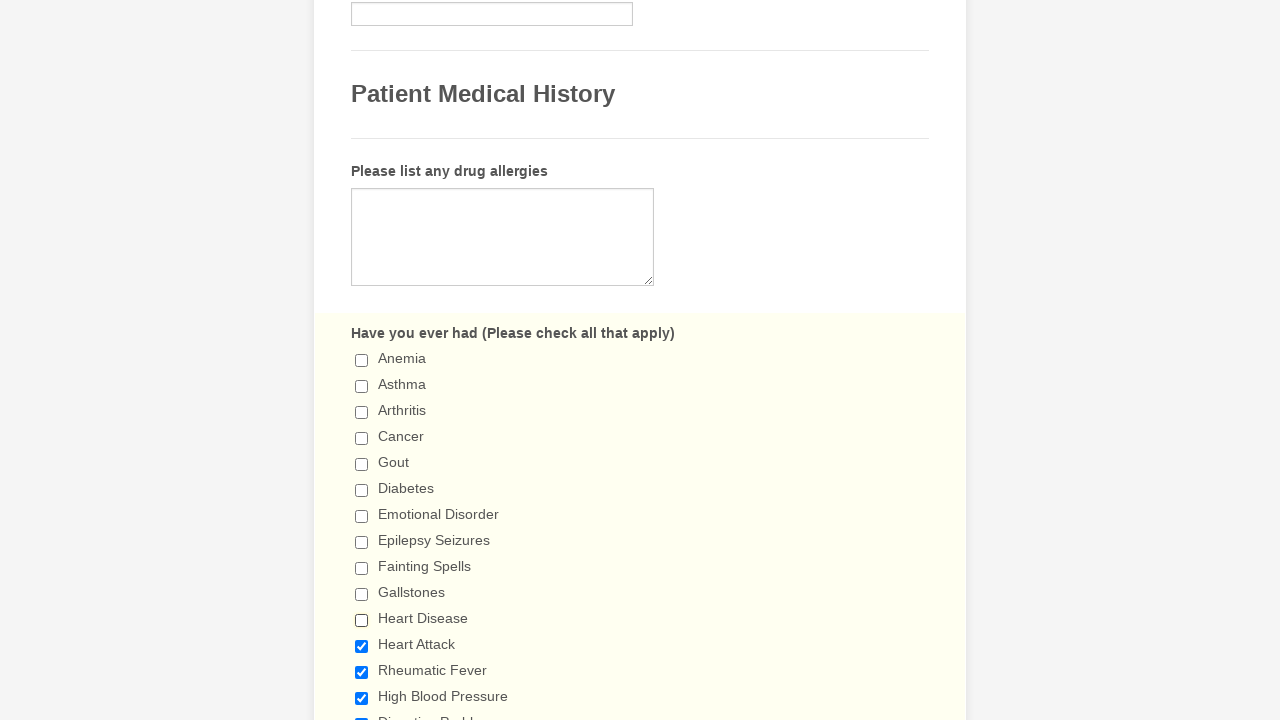

Deselected checkbox 12 of 29 at (362, 646) on span.form-checkbox-item>input >> nth=11
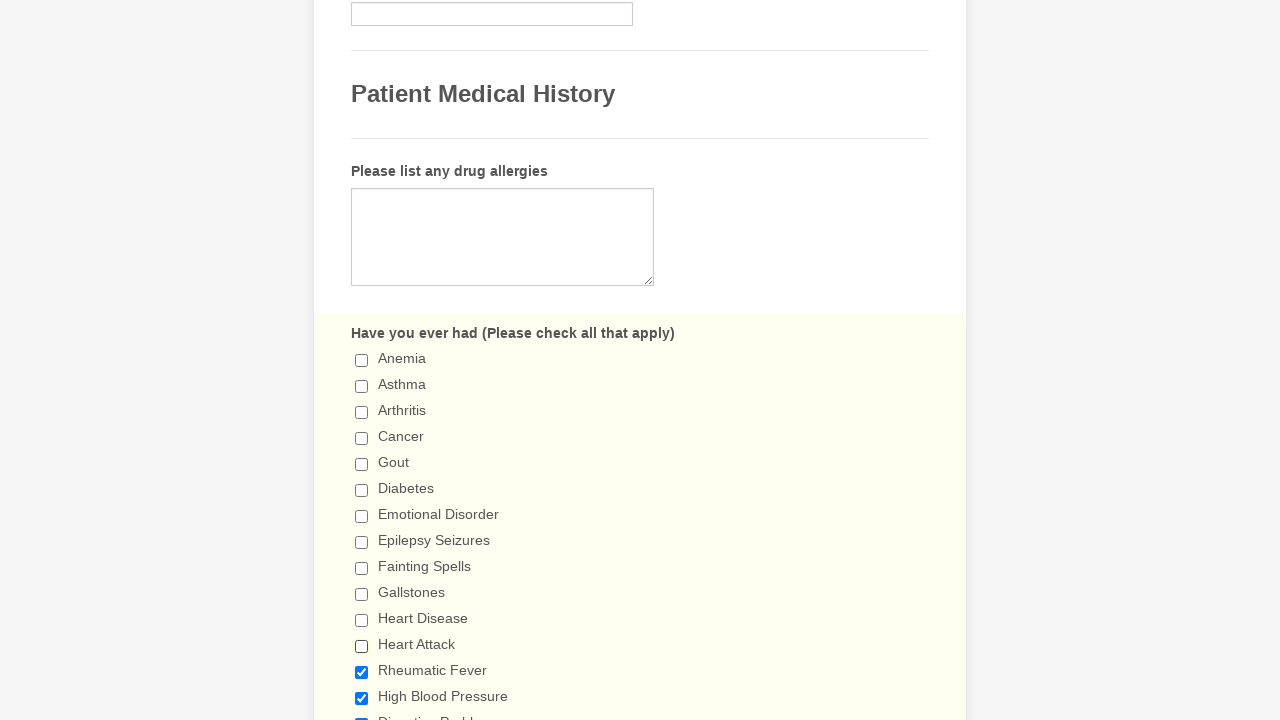

Deselected checkbox 13 of 29 at (362, 672) on span.form-checkbox-item>input >> nth=12
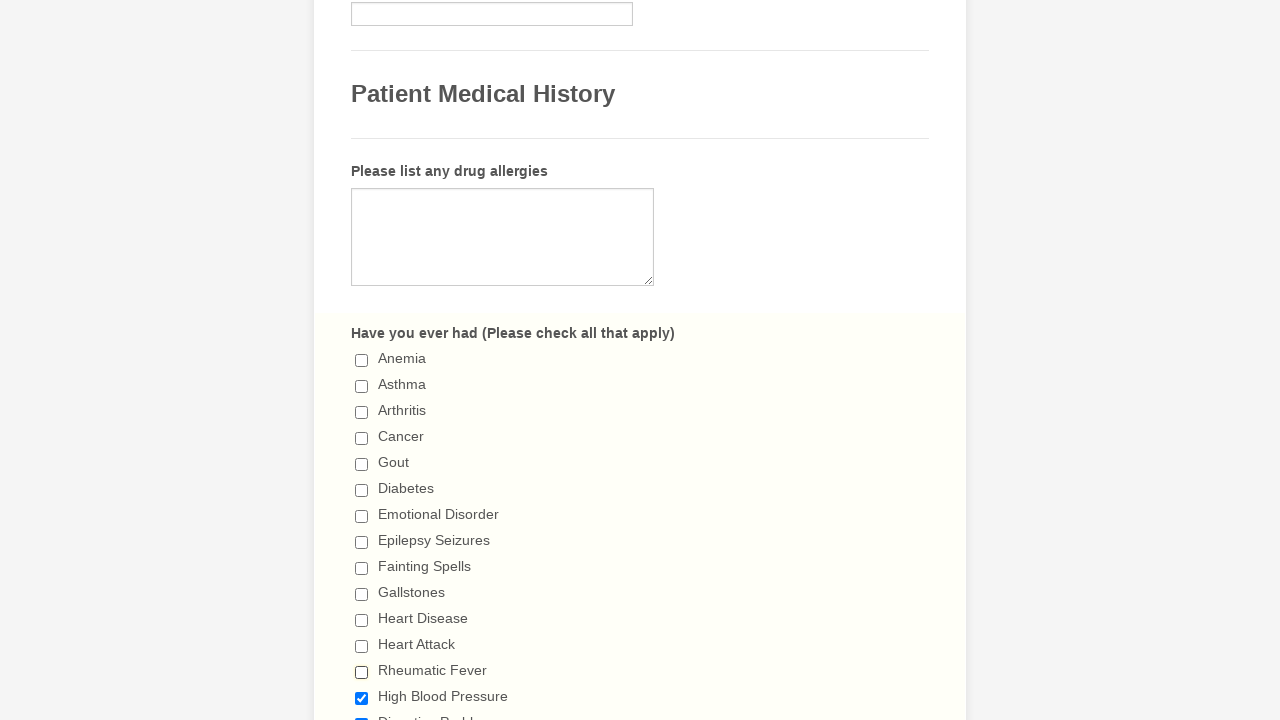

Deselected checkbox 14 of 29 at (362, 698) on span.form-checkbox-item>input >> nth=13
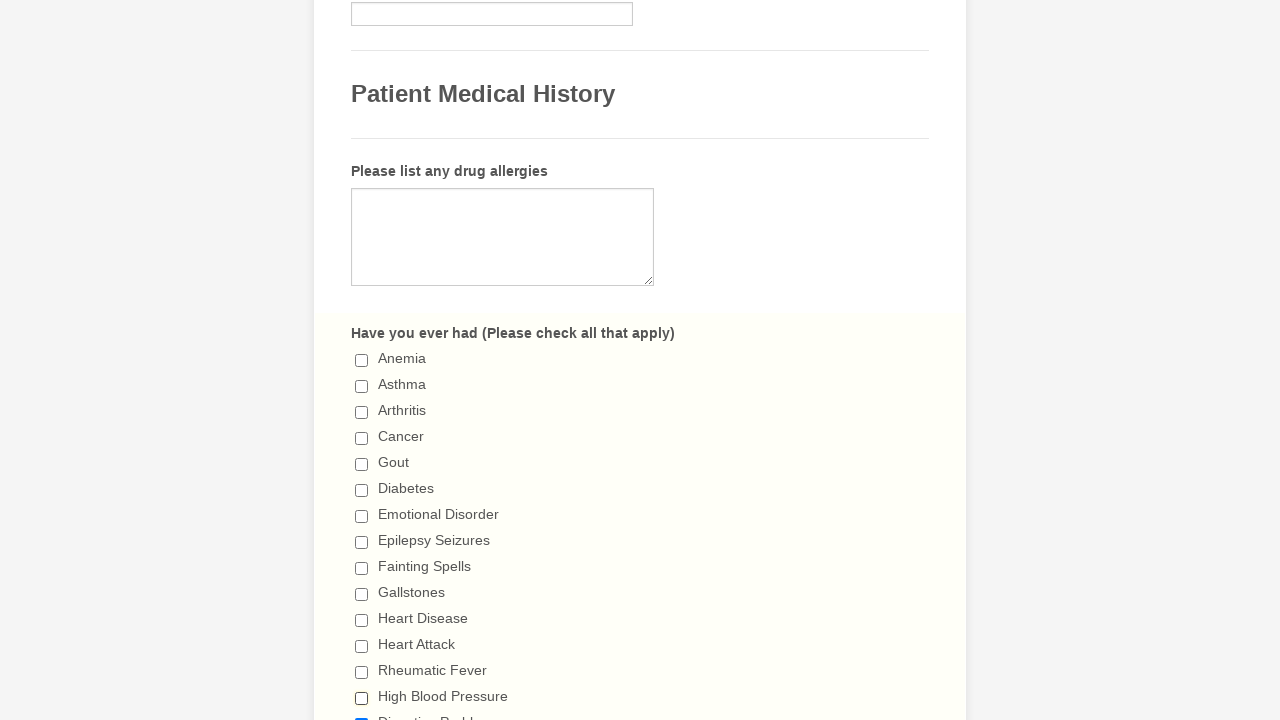

Deselected checkbox 15 of 29 at (362, 714) on span.form-checkbox-item>input >> nth=14
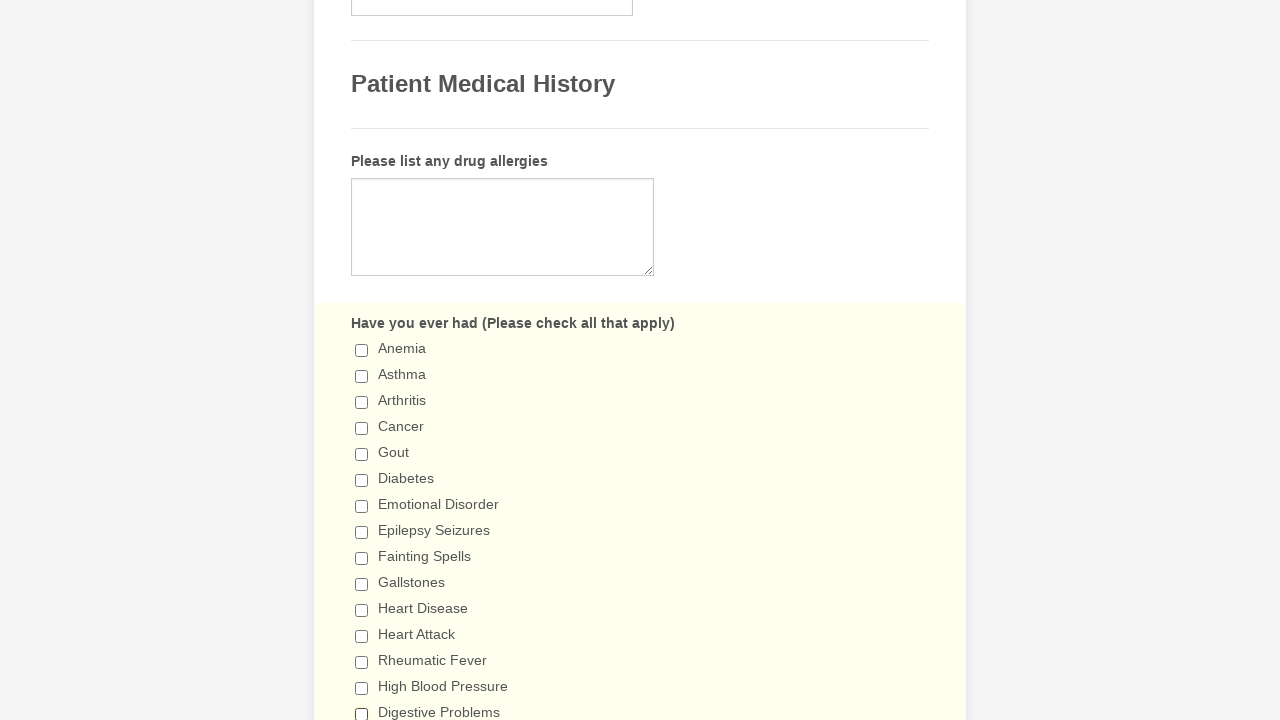

Deselected checkbox 16 of 29 at (362, 360) on span.form-checkbox-item>input >> nth=15
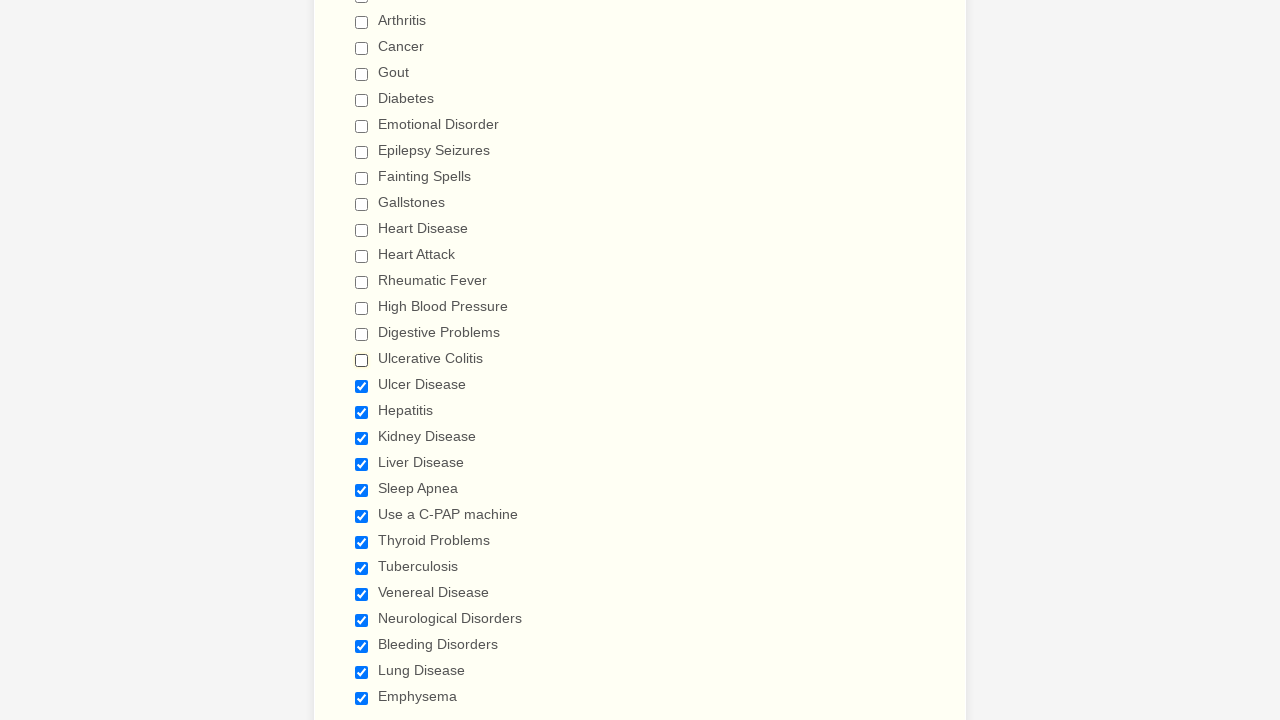

Deselected checkbox 17 of 29 at (362, 386) on span.form-checkbox-item>input >> nth=16
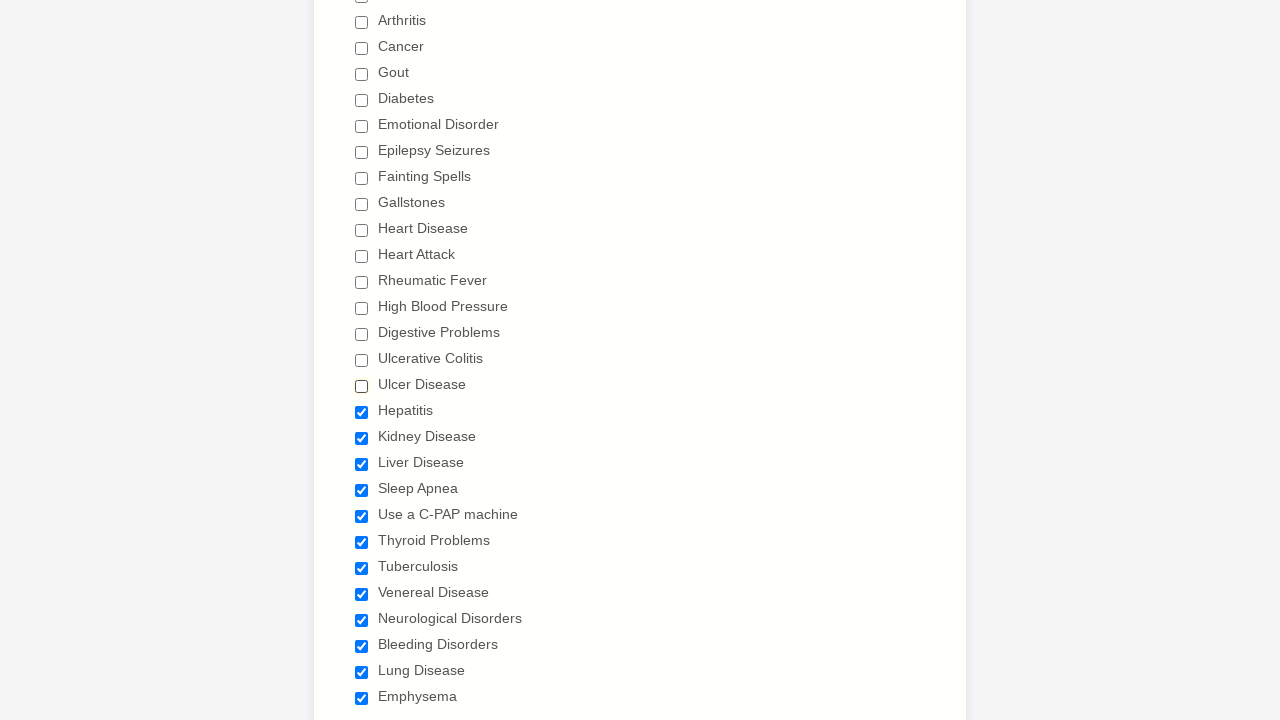

Deselected checkbox 18 of 29 at (362, 412) on span.form-checkbox-item>input >> nth=17
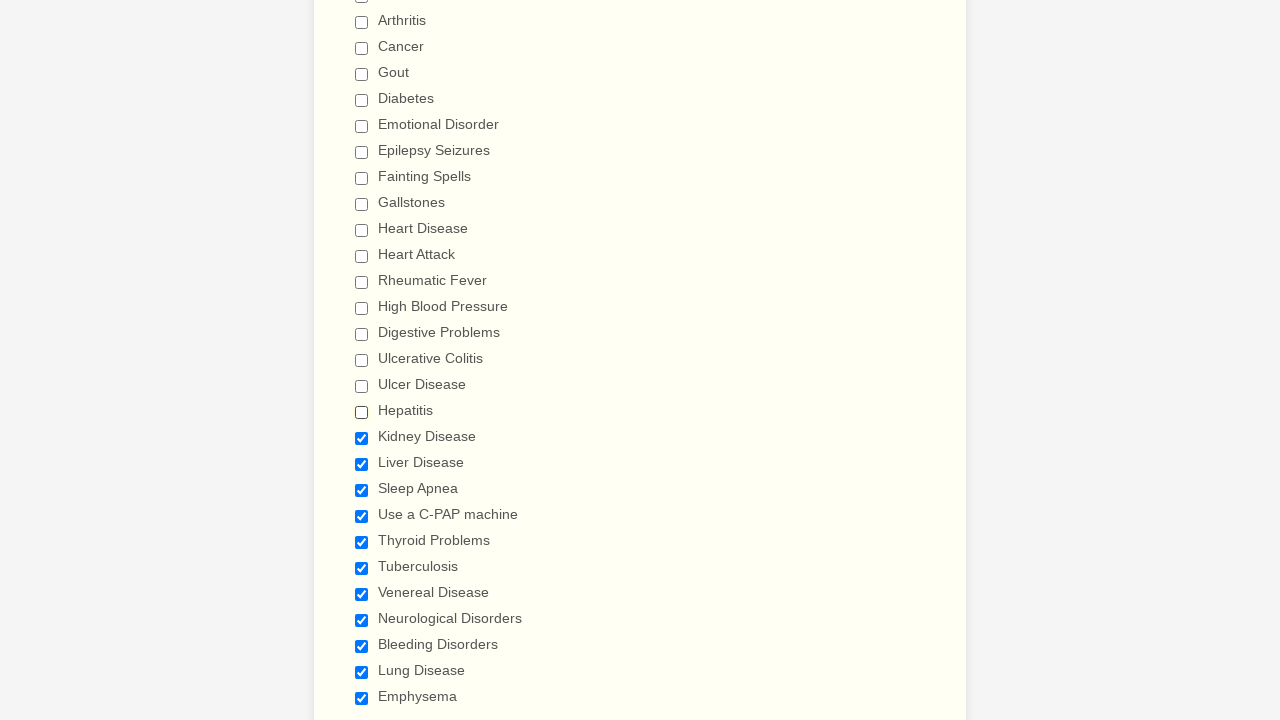

Deselected checkbox 19 of 29 at (362, 438) on span.form-checkbox-item>input >> nth=18
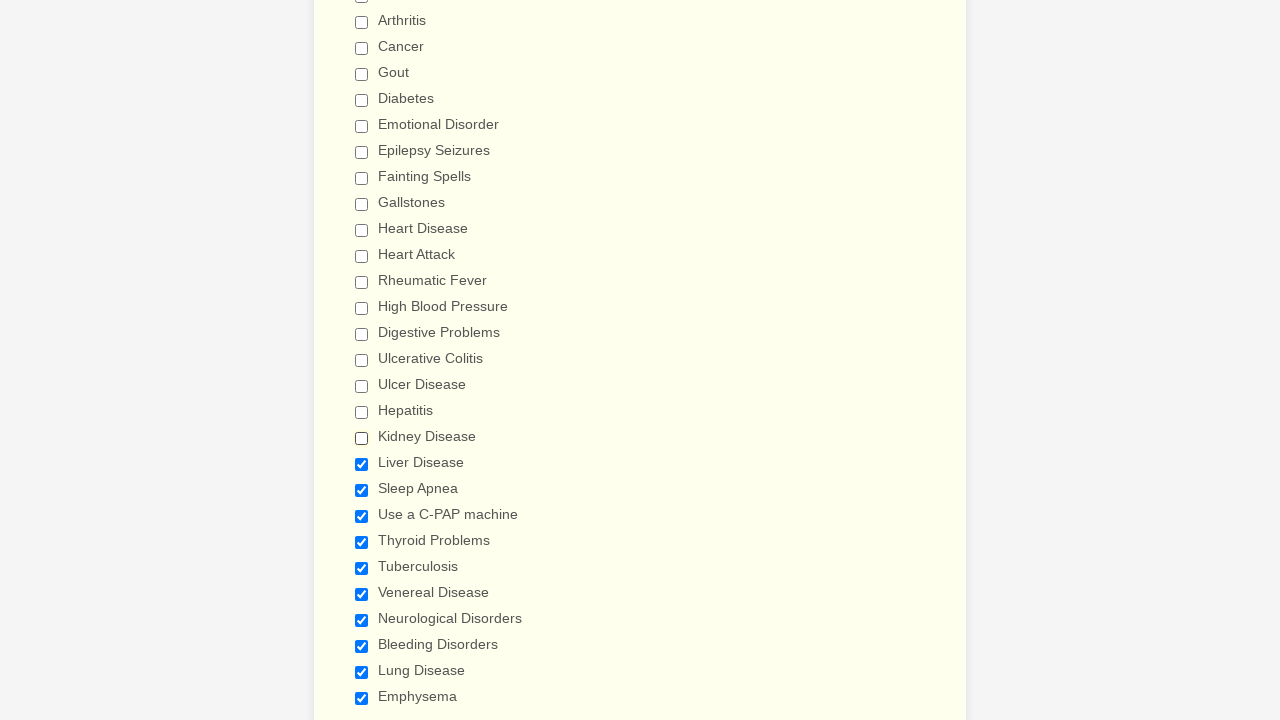

Deselected checkbox 20 of 29 at (362, 464) on span.form-checkbox-item>input >> nth=19
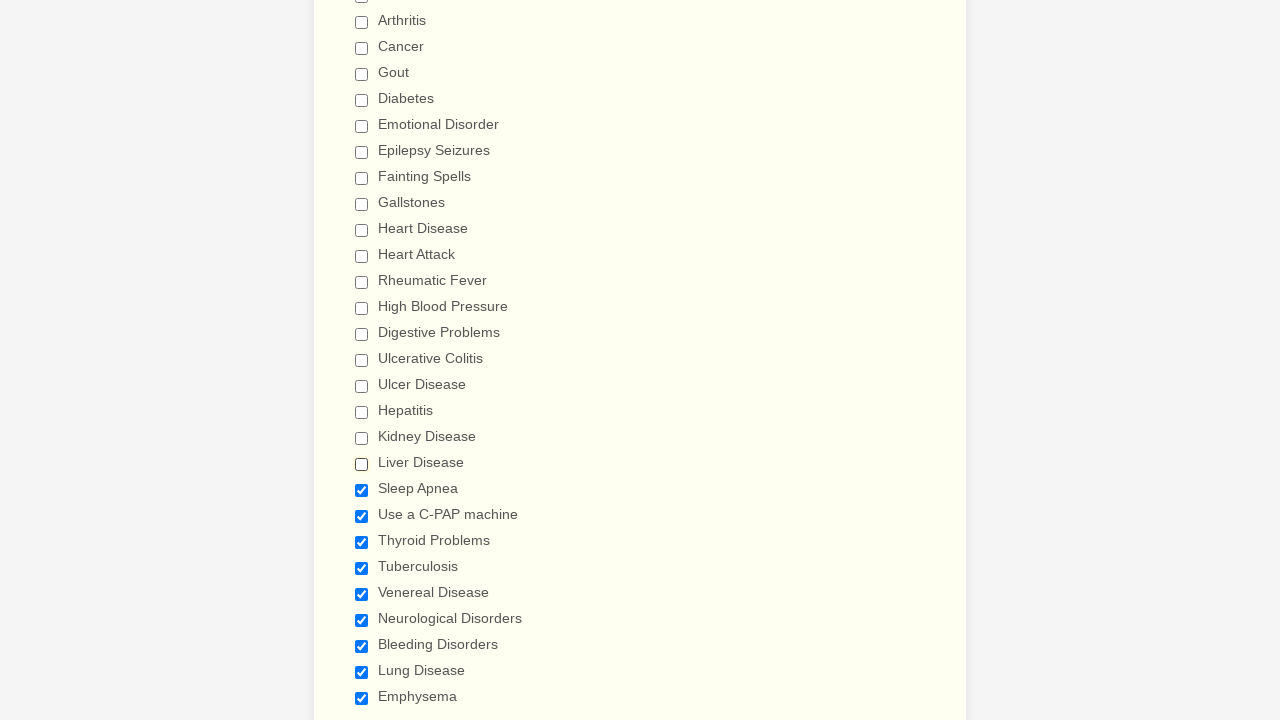

Deselected checkbox 21 of 29 at (362, 490) on span.form-checkbox-item>input >> nth=20
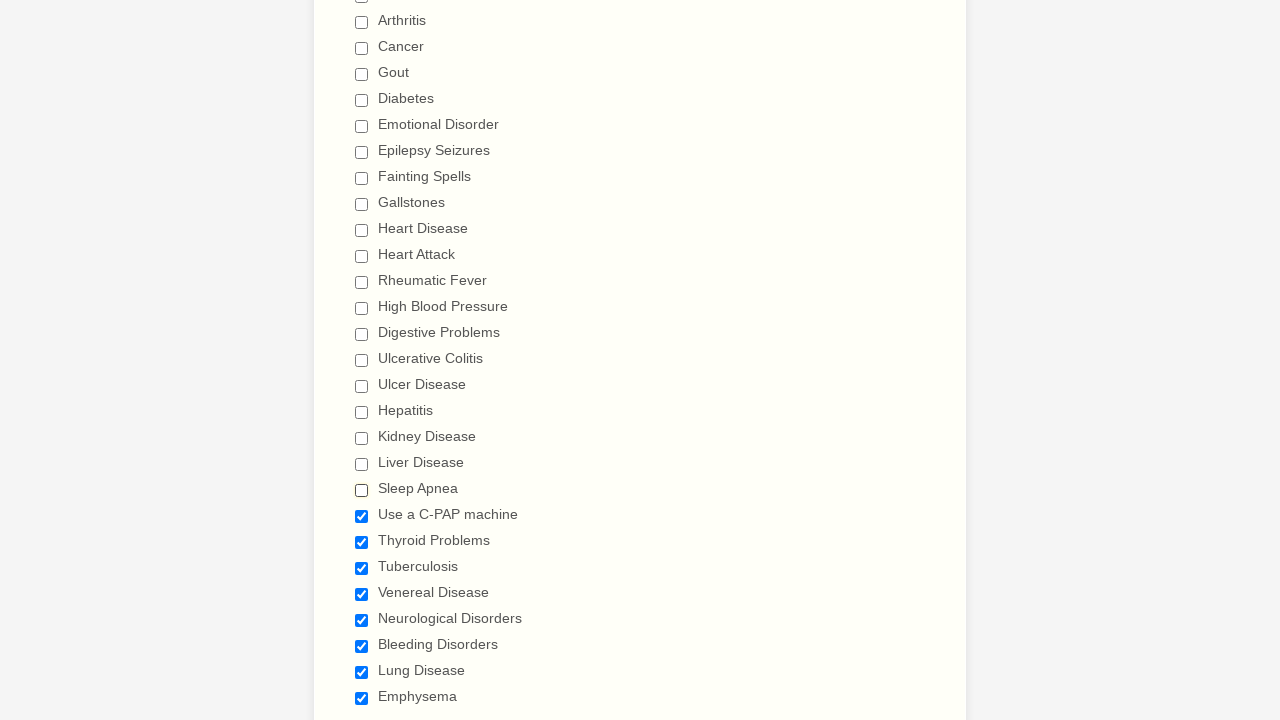

Deselected checkbox 22 of 29 at (362, 516) on span.form-checkbox-item>input >> nth=21
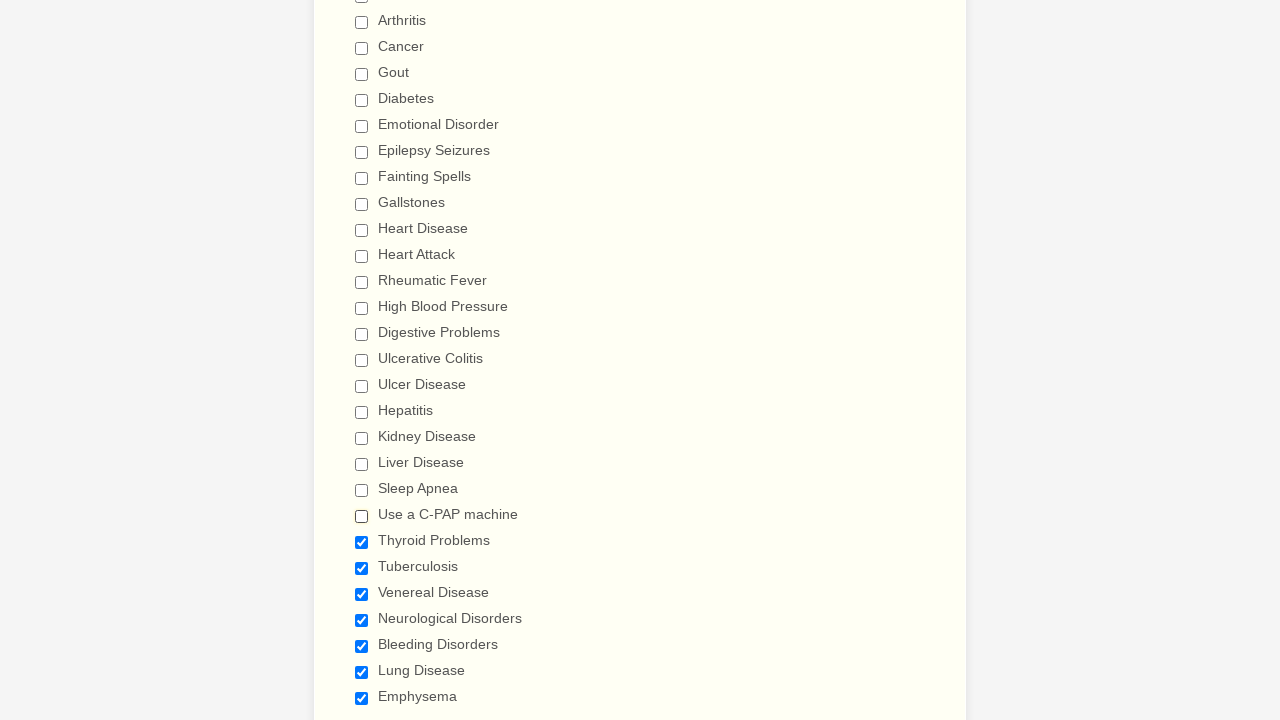

Deselected checkbox 23 of 29 at (362, 542) on span.form-checkbox-item>input >> nth=22
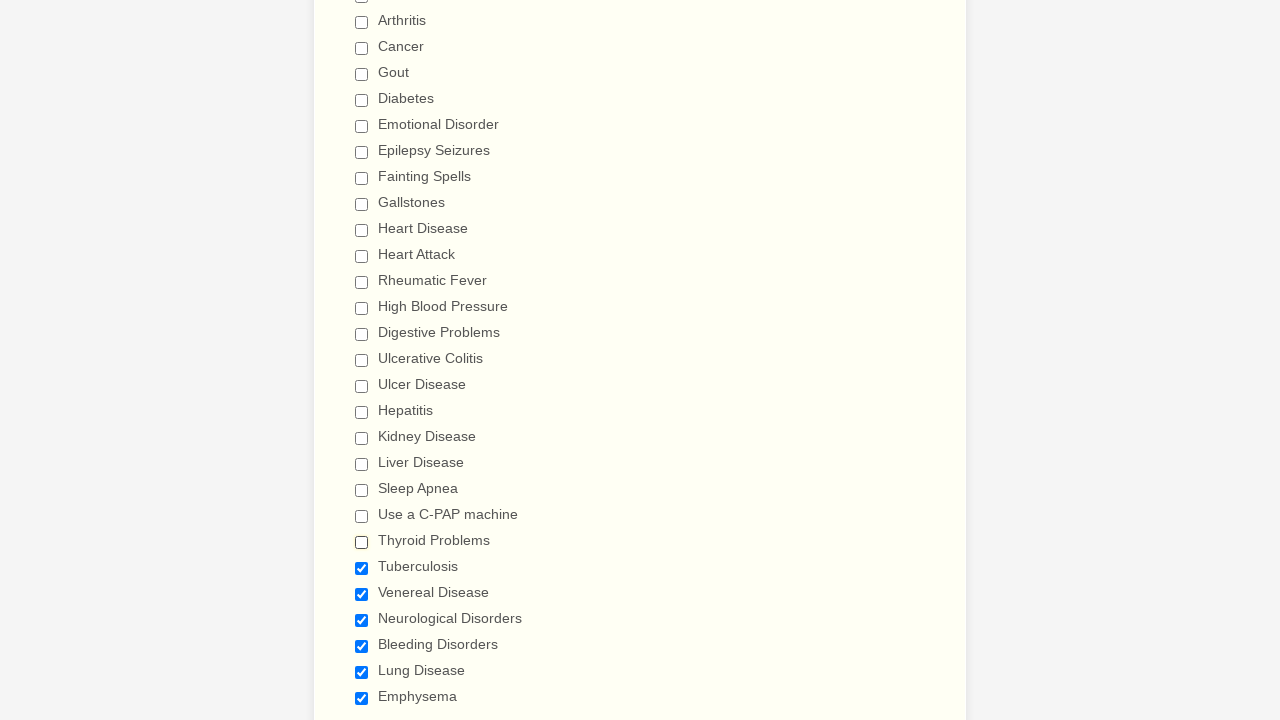

Deselected checkbox 24 of 29 at (362, 568) on span.form-checkbox-item>input >> nth=23
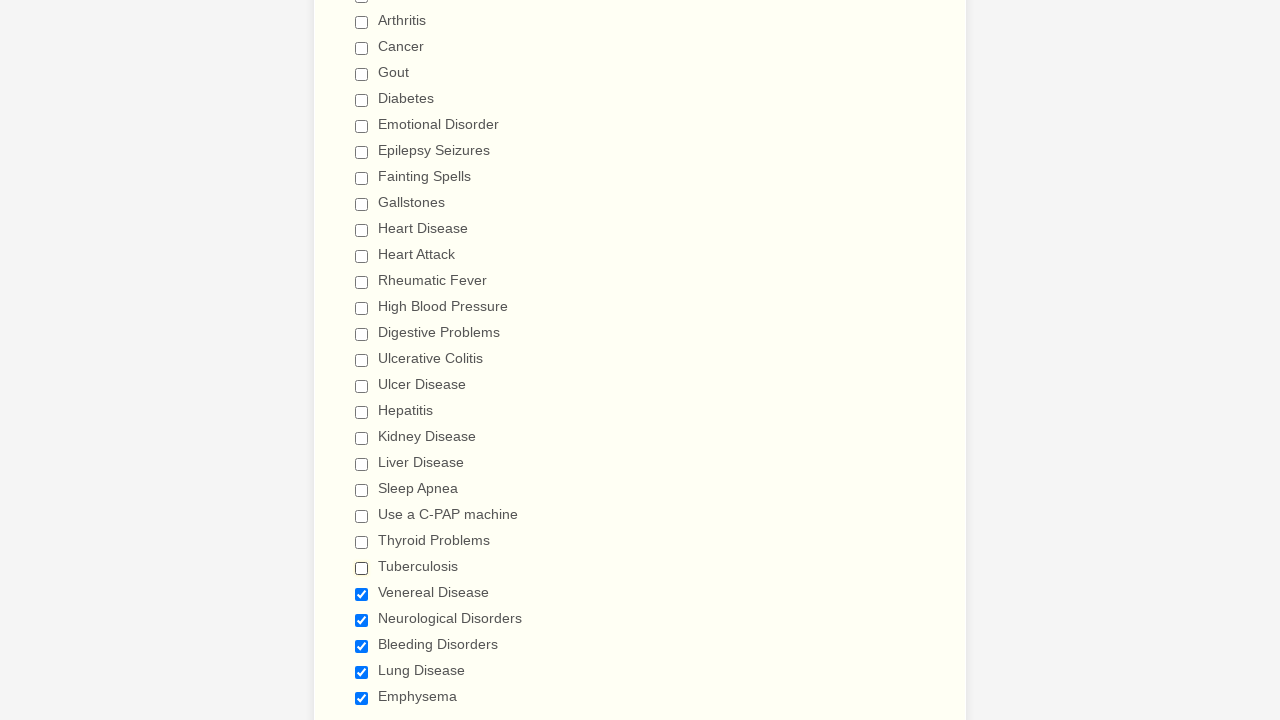

Deselected checkbox 25 of 29 at (362, 594) on span.form-checkbox-item>input >> nth=24
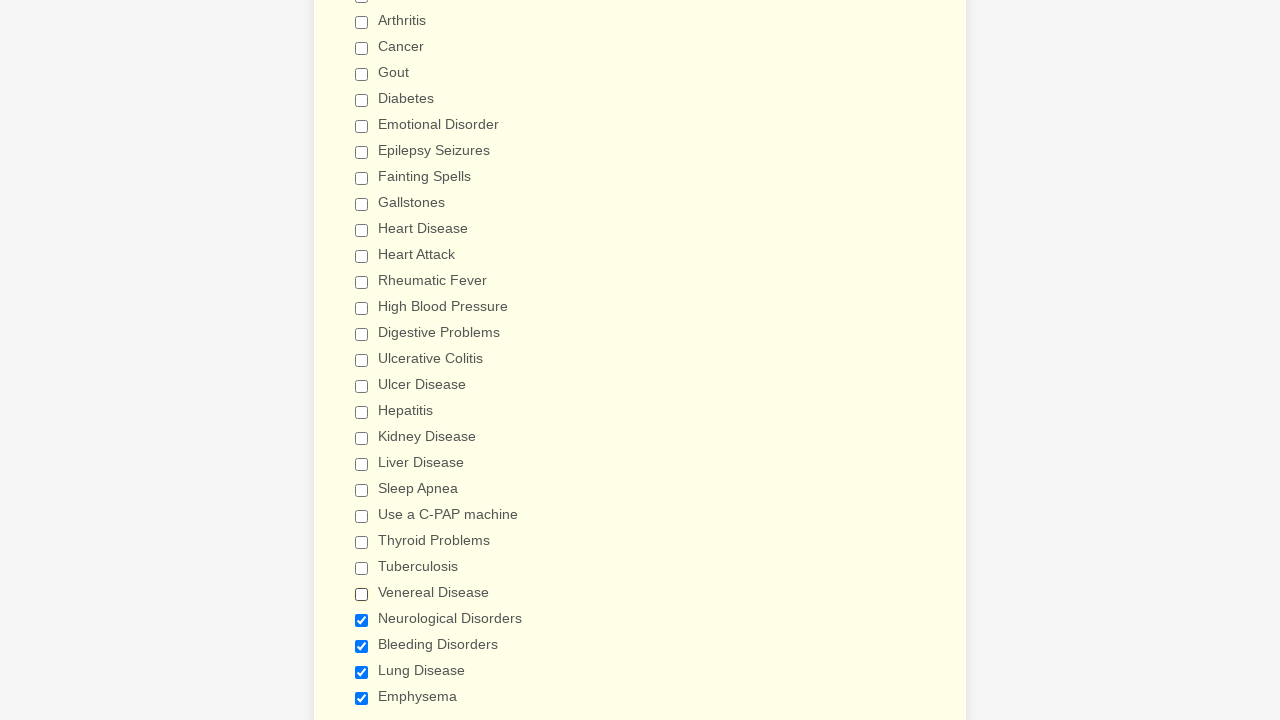

Deselected checkbox 26 of 29 at (362, 620) on span.form-checkbox-item>input >> nth=25
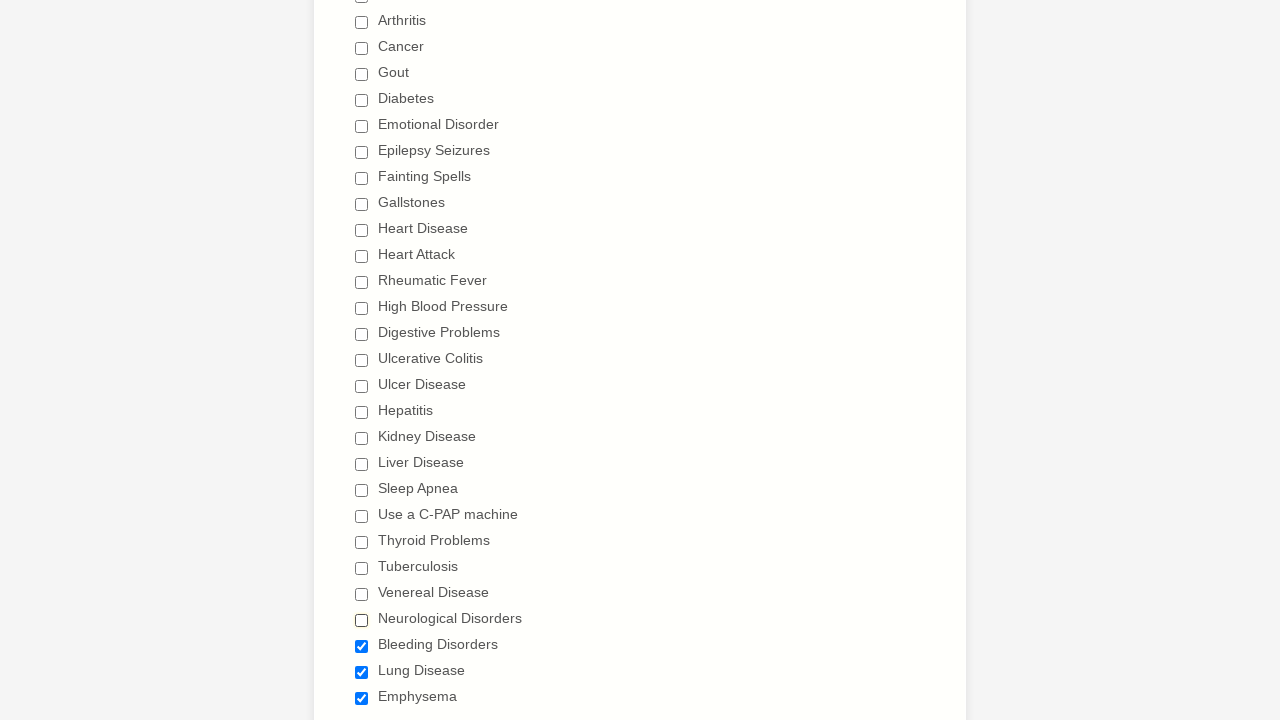

Deselected checkbox 27 of 29 at (362, 646) on span.form-checkbox-item>input >> nth=26
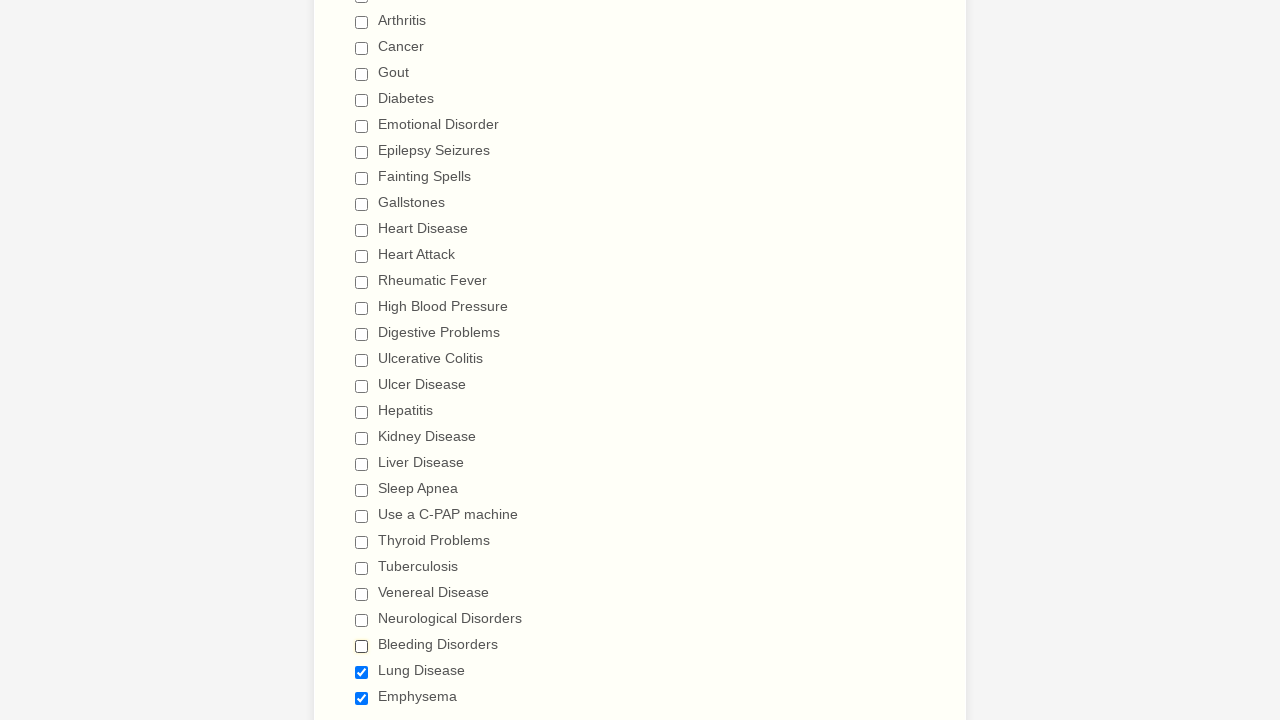

Deselected checkbox 28 of 29 at (362, 672) on span.form-checkbox-item>input >> nth=27
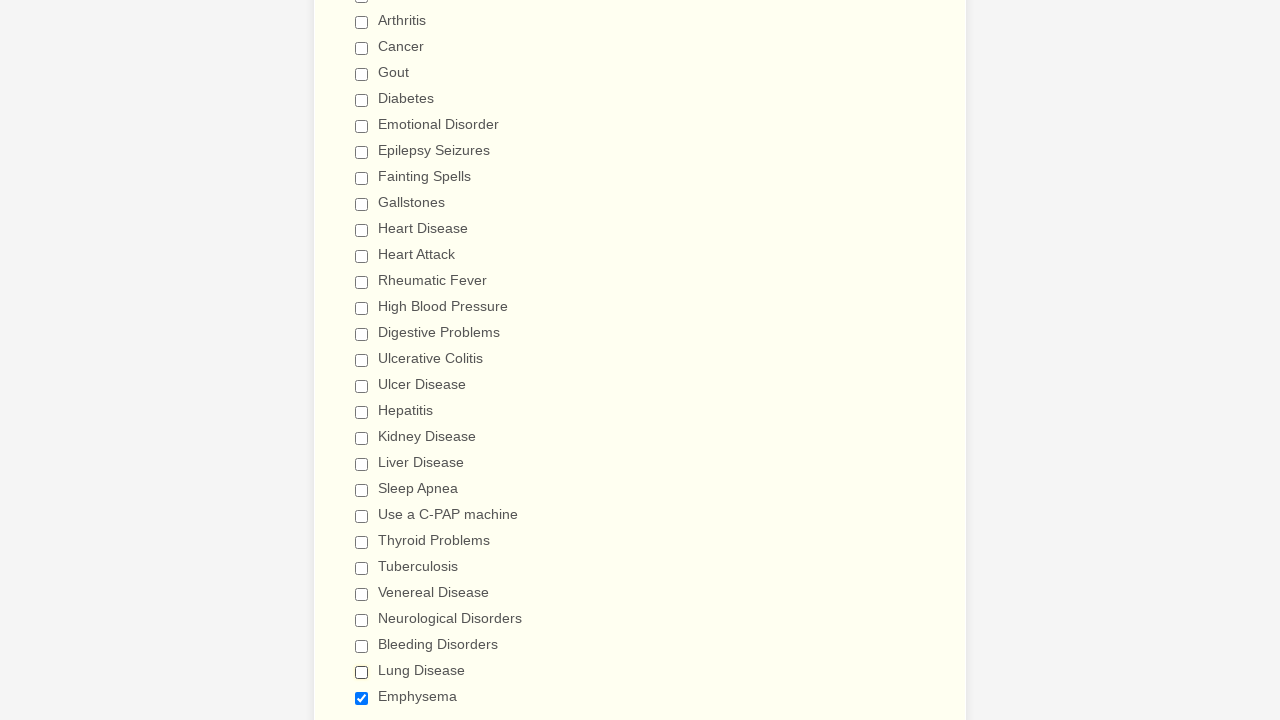

Deselected checkbox 29 of 29 at (362, 698) on span.form-checkbox-item>input >> nth=28
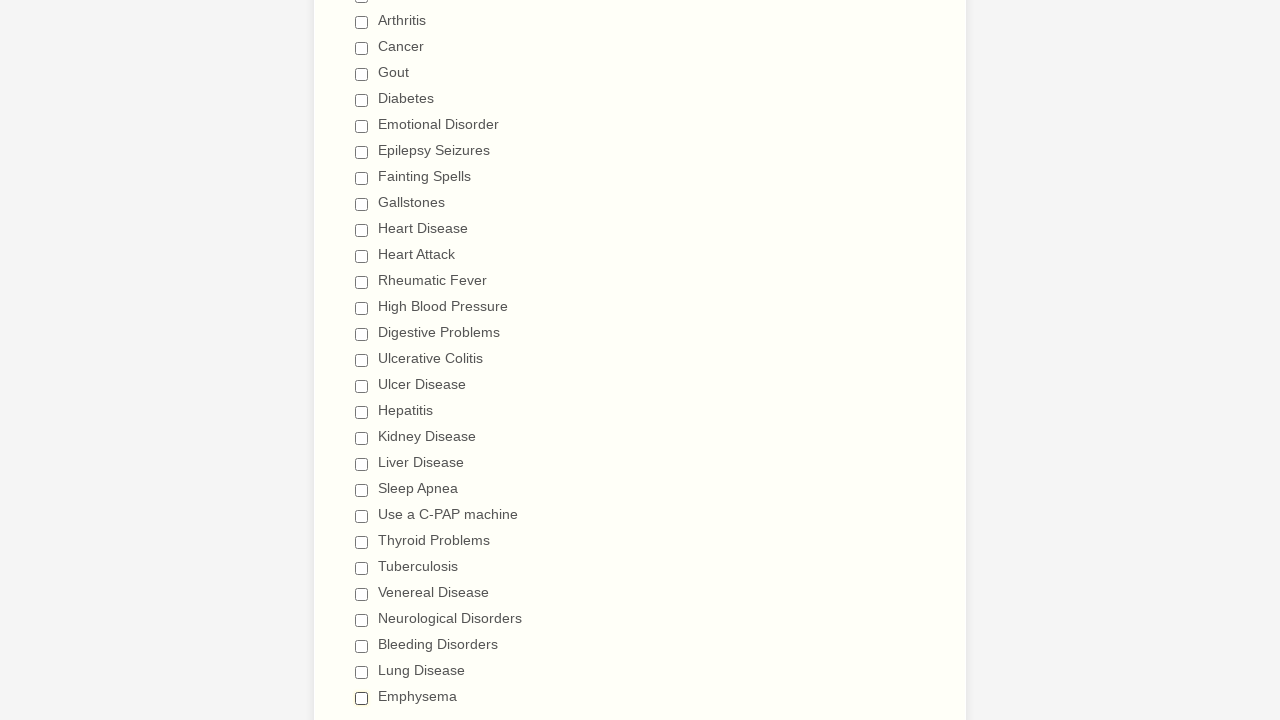

Selected 'Epilepsy Seizures' checkbox at (362, 152) on input[value='Epilepsy Seizures']
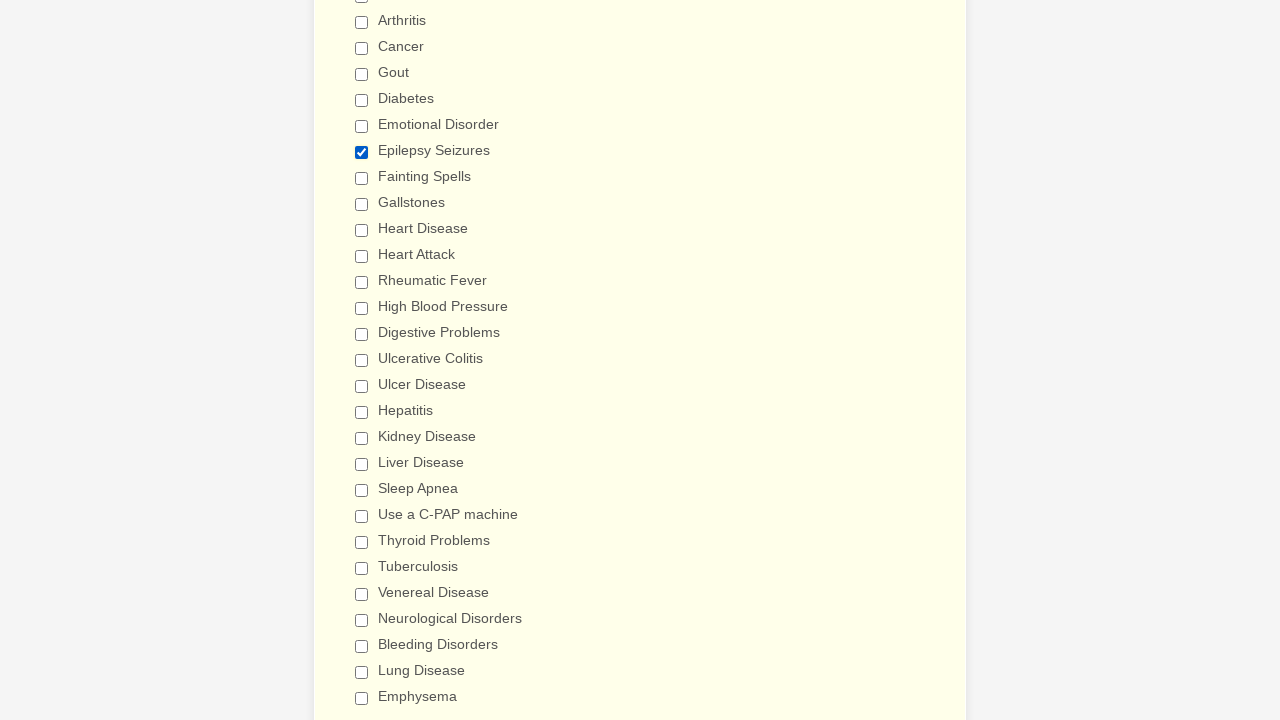

Selected 'Heart Disease' checkbox at (362, 230) on input[value='Heart Disease']
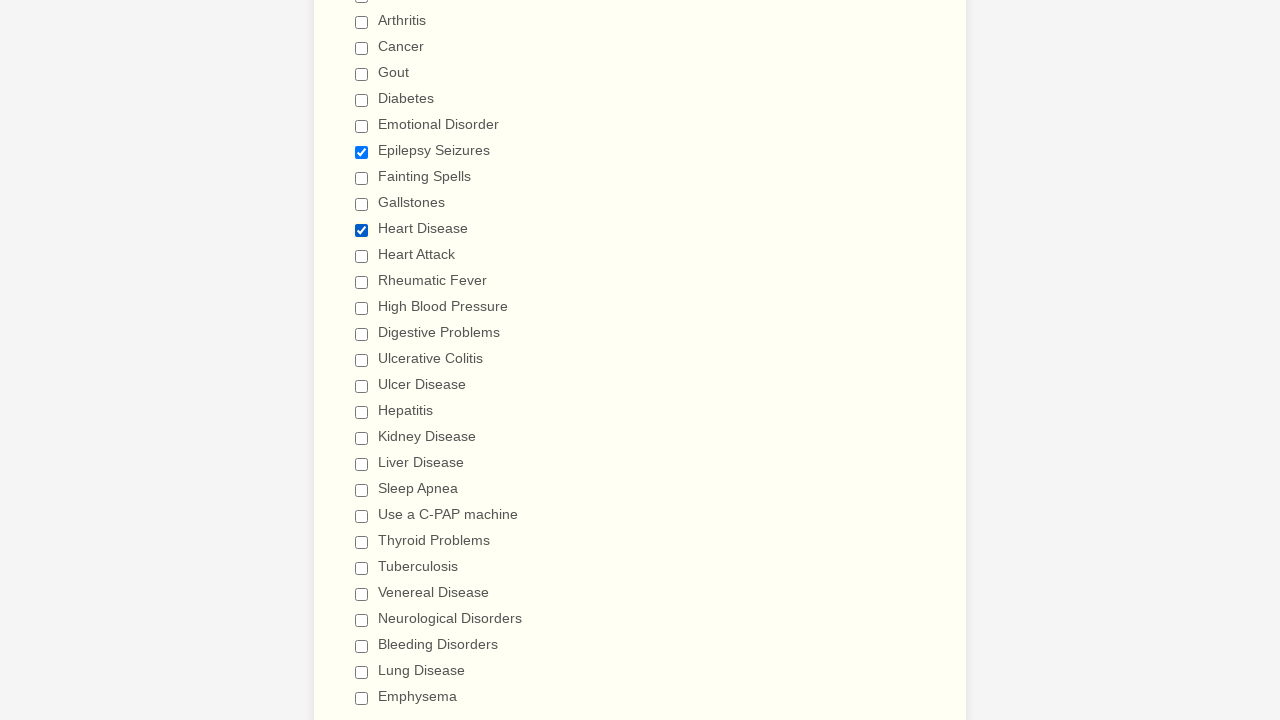

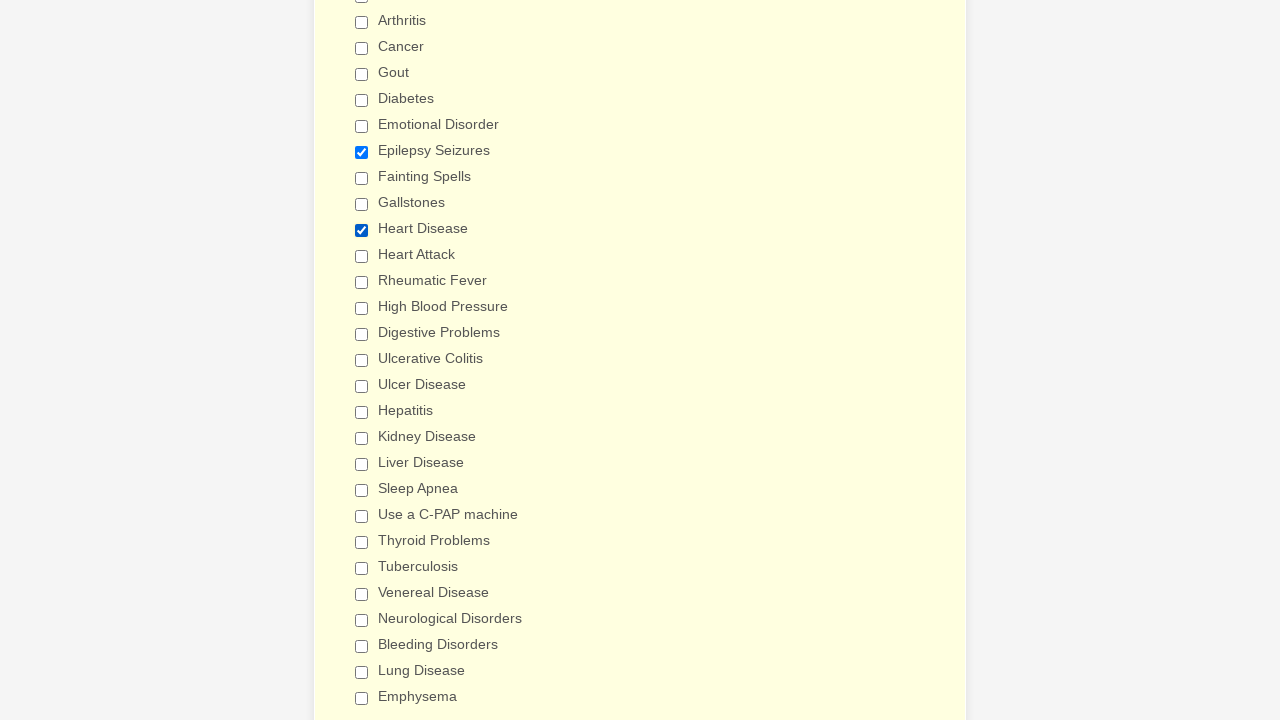